Automates playing virtual carillon bells on Oakland University's website by clicking bell images in sequence according to a musical notation string, simulating a simple melody.

Starting URL: https://www.oakland.edu/playmesomebells

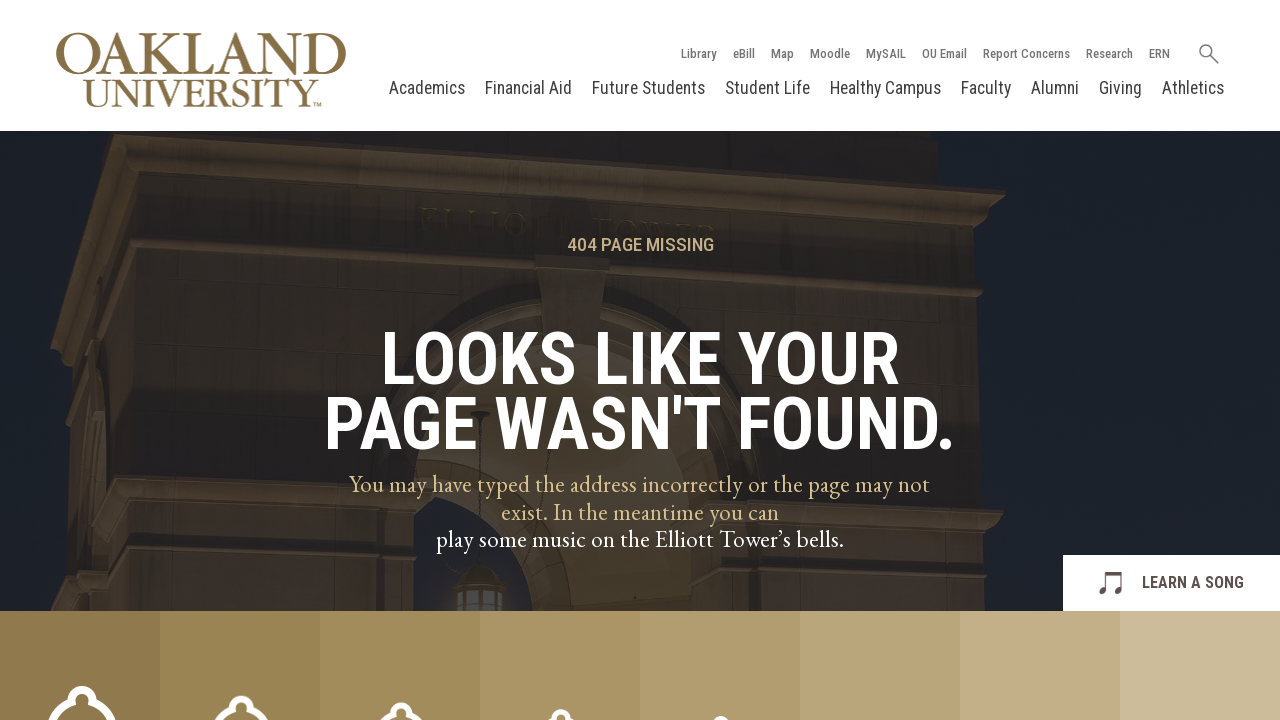

Scrolled down to view bell elements
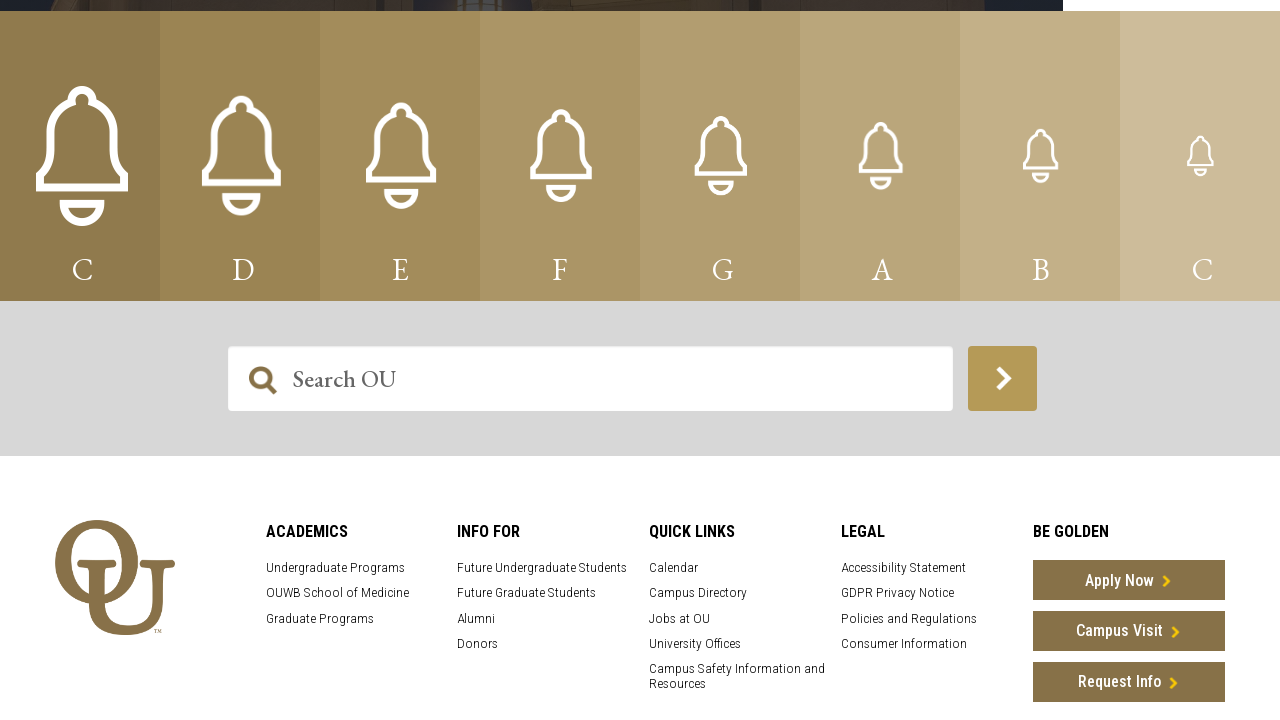

Bell elements loaded
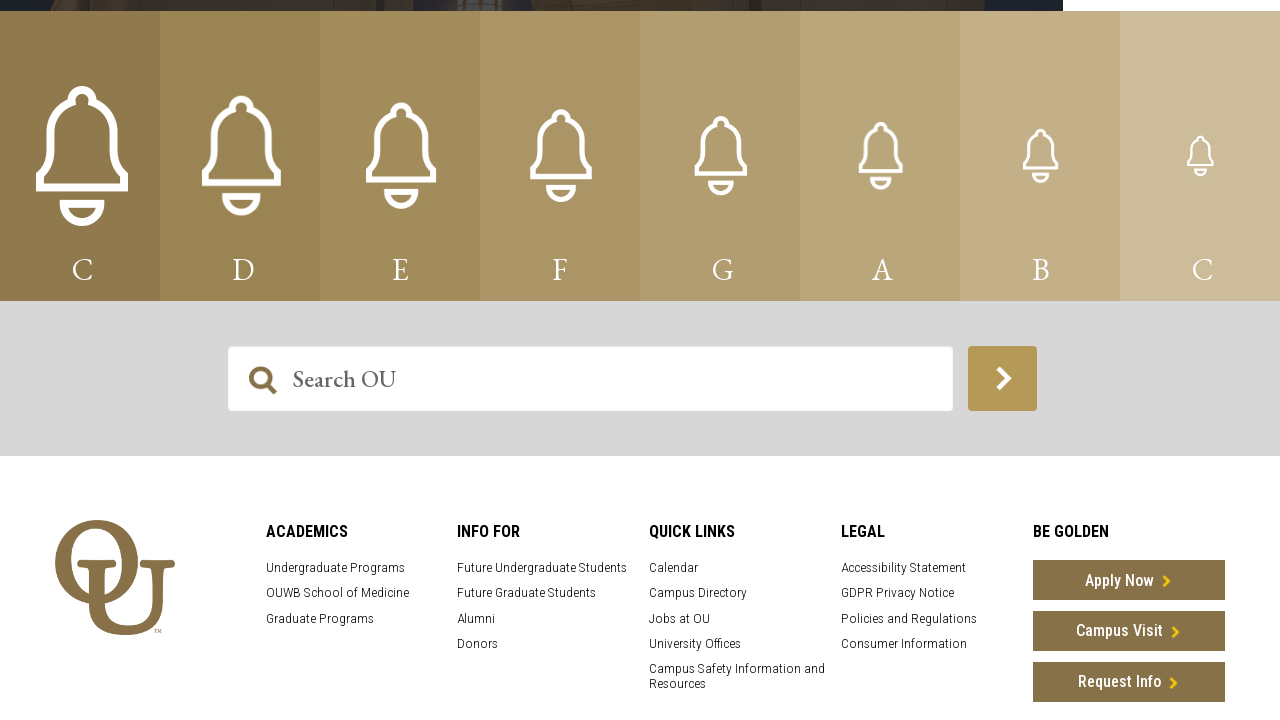

Retrieved all bell elements
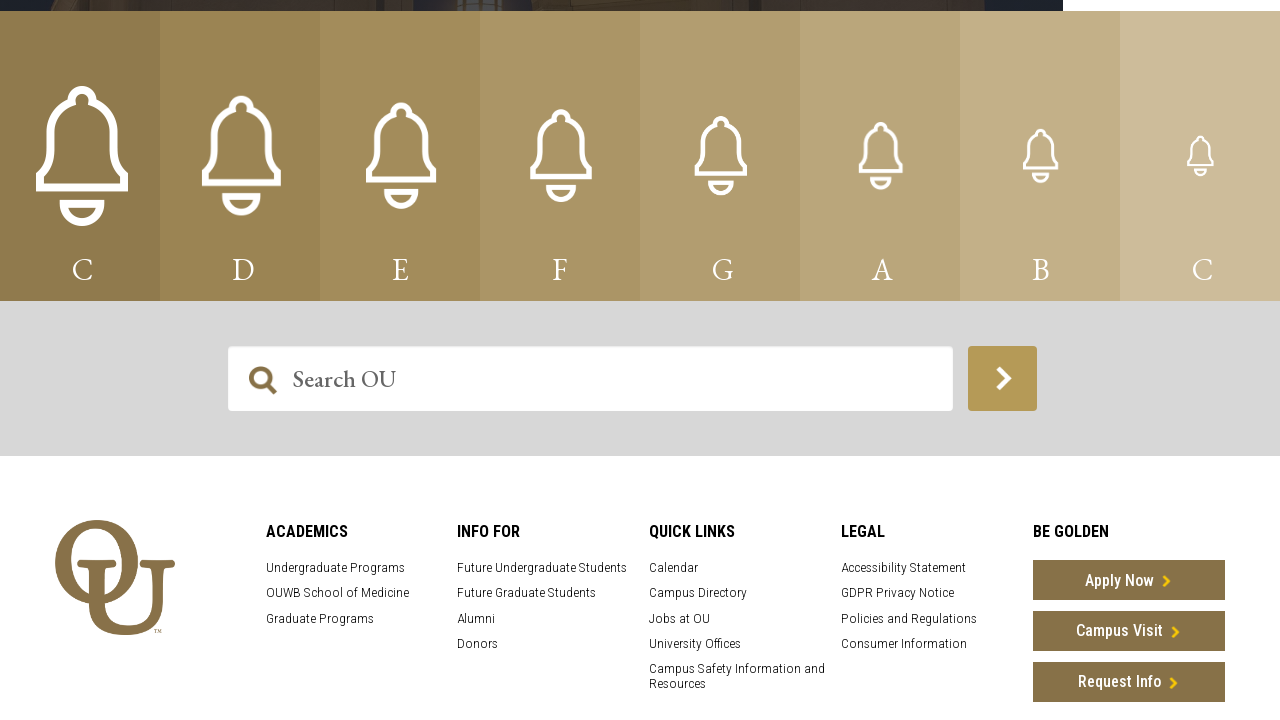

Clicked bell for note 'g' (index 4) at (720, 156) on .carillonBellImage >> nth=4
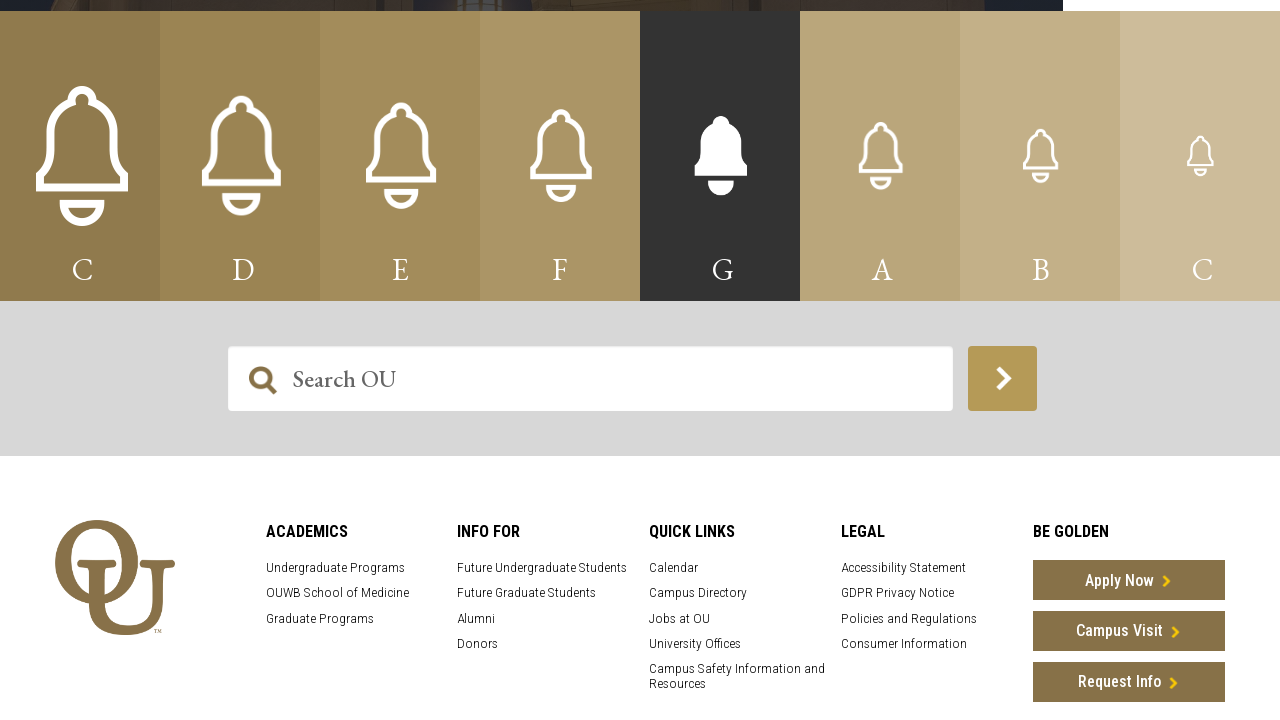

Waited for tempo (BPM: 60)
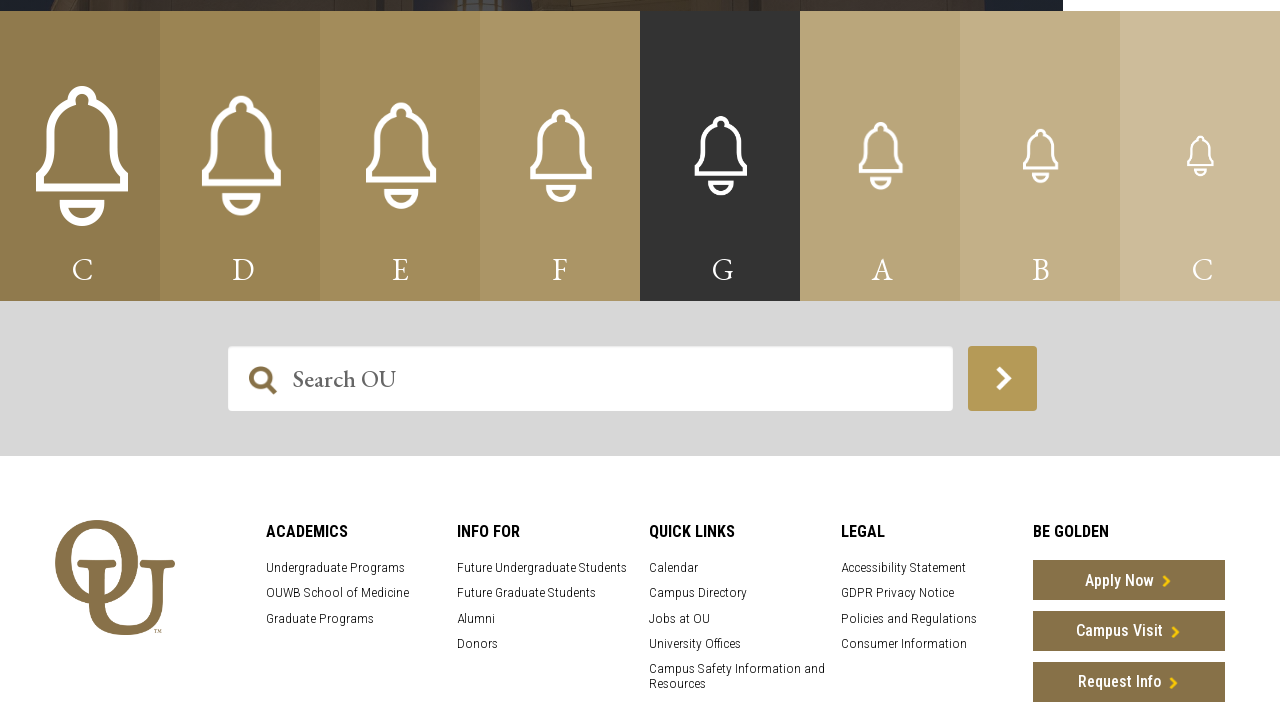

Clicked bell for note 'b' (index 6) at (1040, 156) on .carillonBellImage >> nth=6
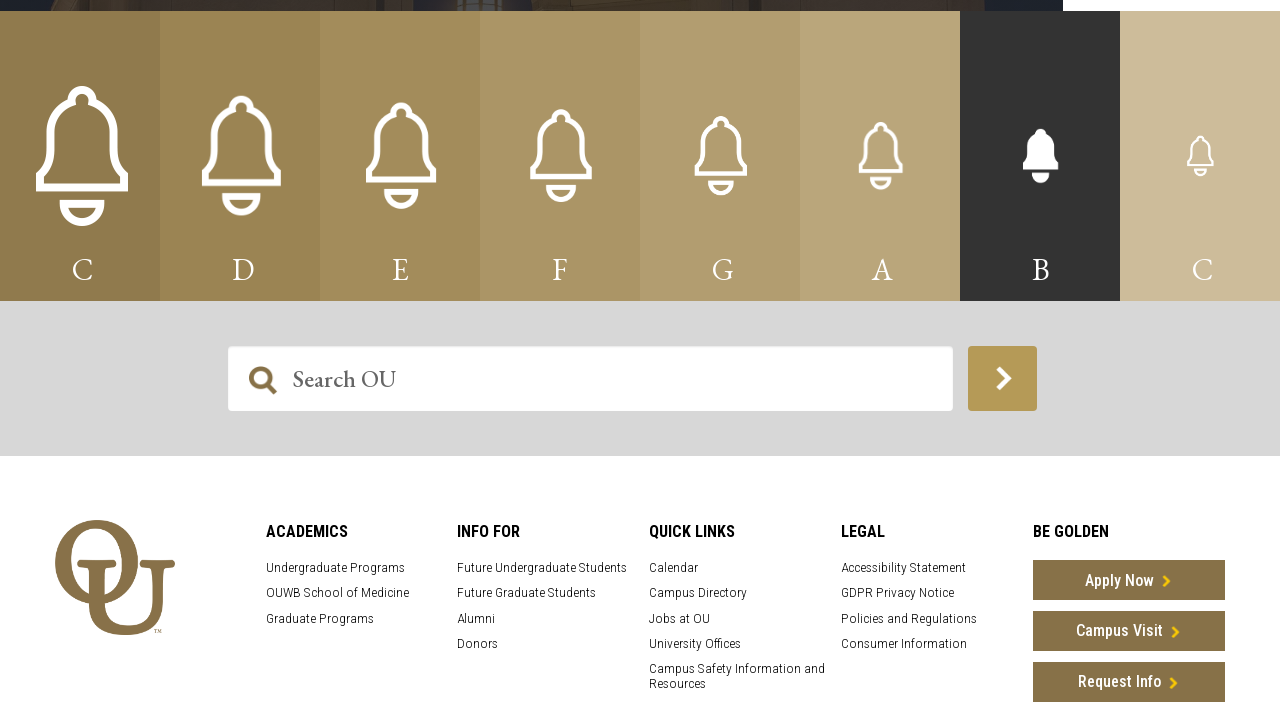

Waited for tempo (BPM: 60)
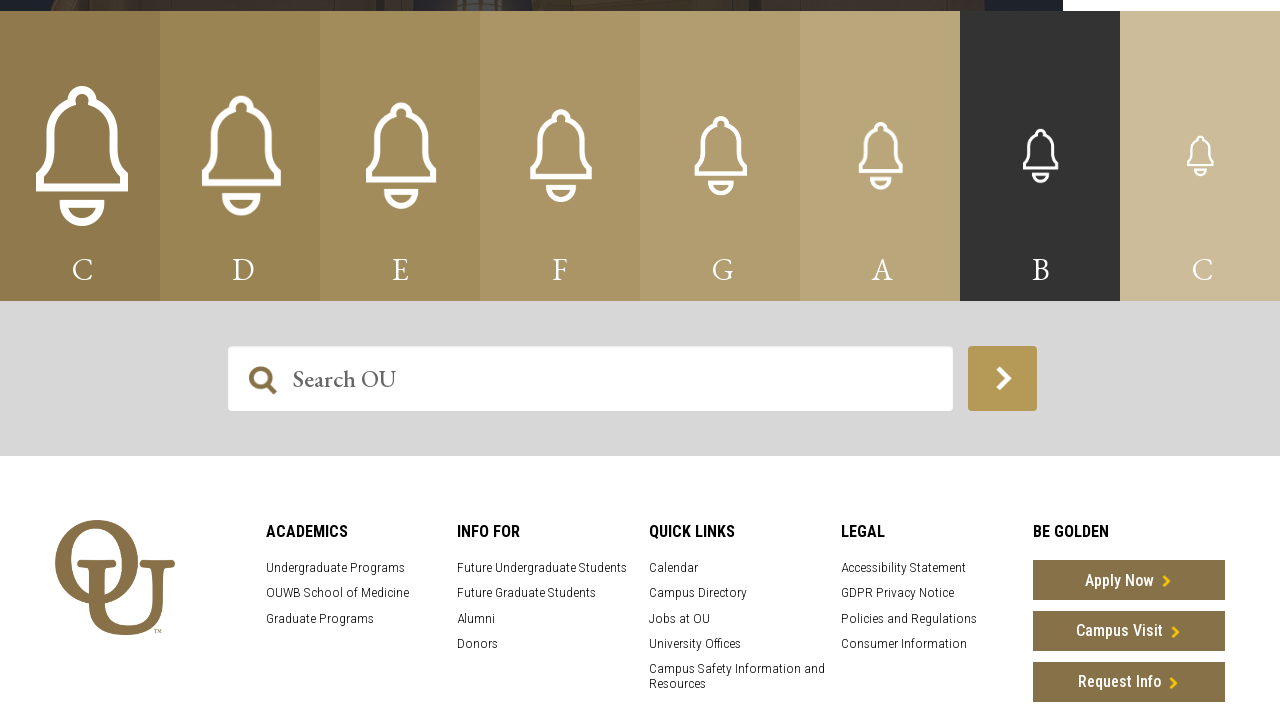

Clicked bell for note 'a' (index 5) at (880, 156) on .carillonBellImage >> nth=5
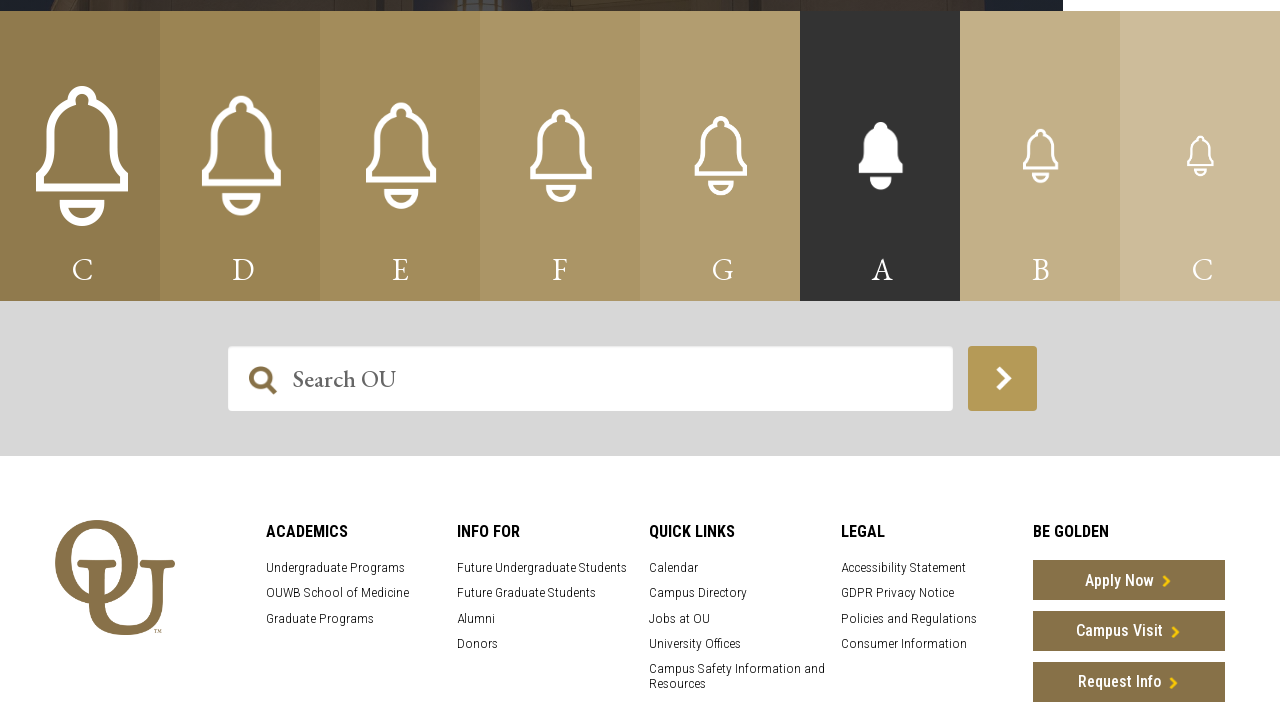

Waited for tempo (BPM: 60)
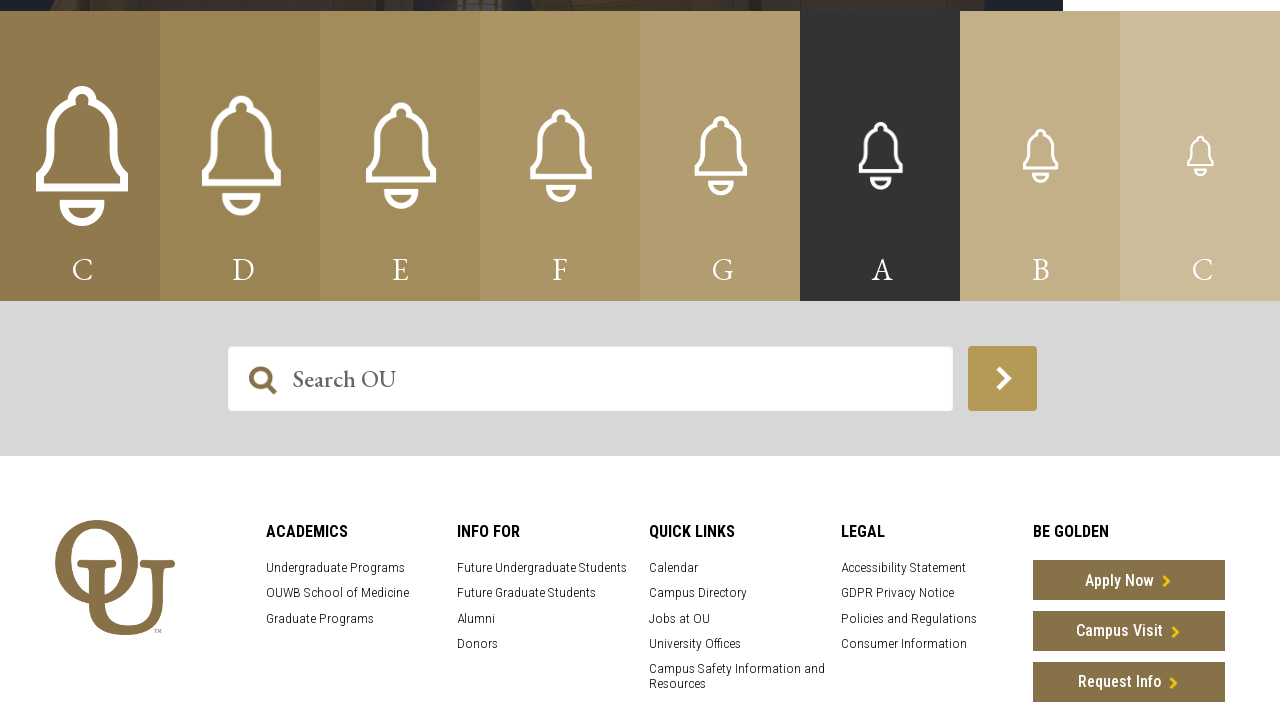

Clicked bell for note 'd' (index 1) at (240, 156) on .carillonBellImage >> nth=1
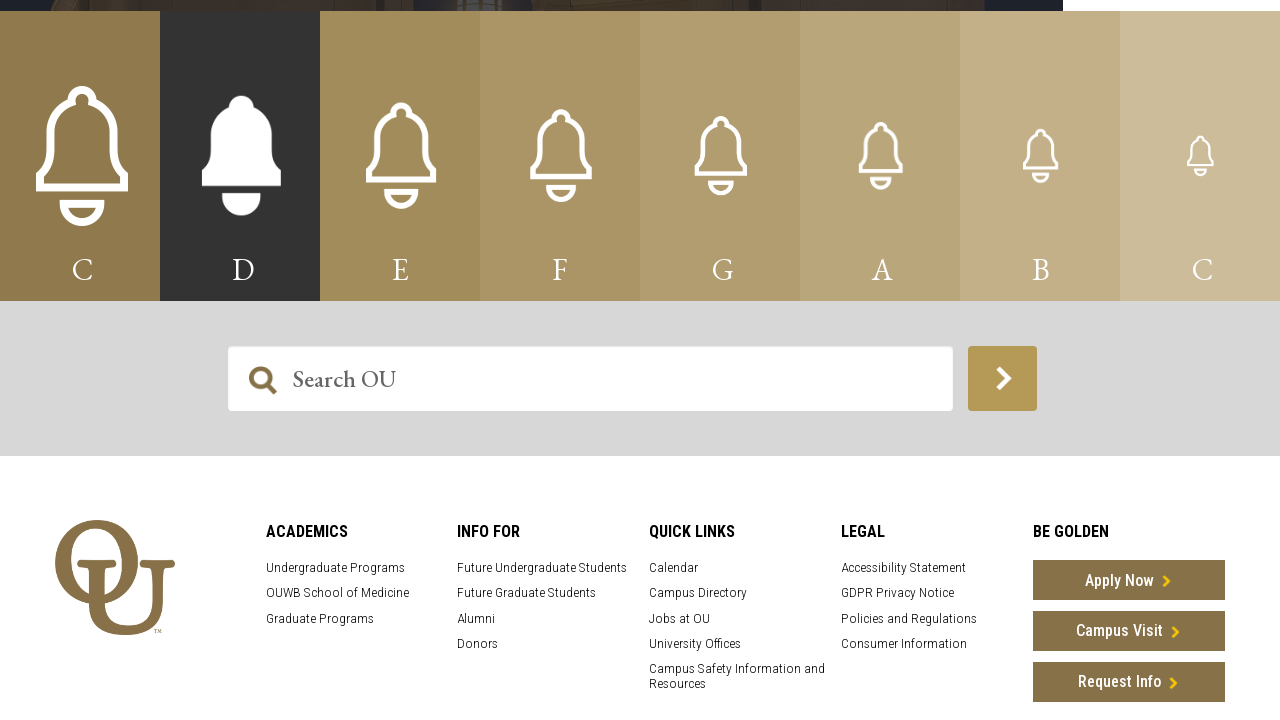

Waited for tempo (BPM: 60)
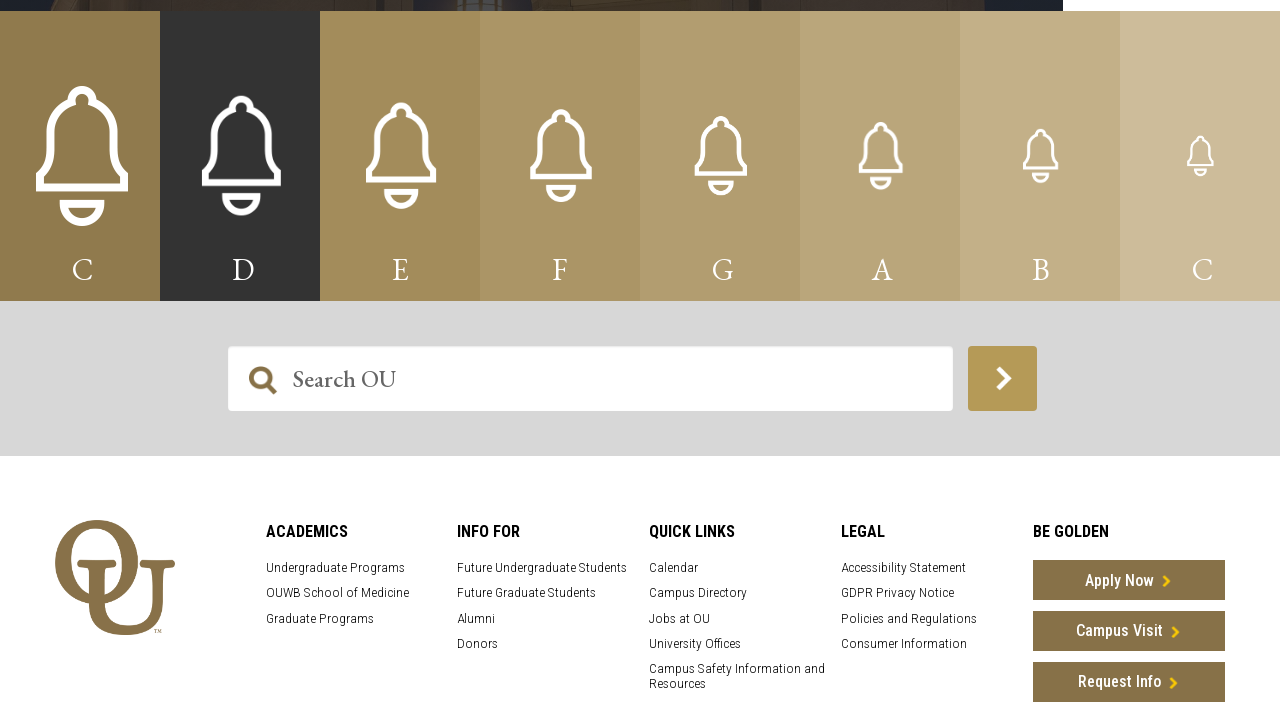

Rest pause during melody playback
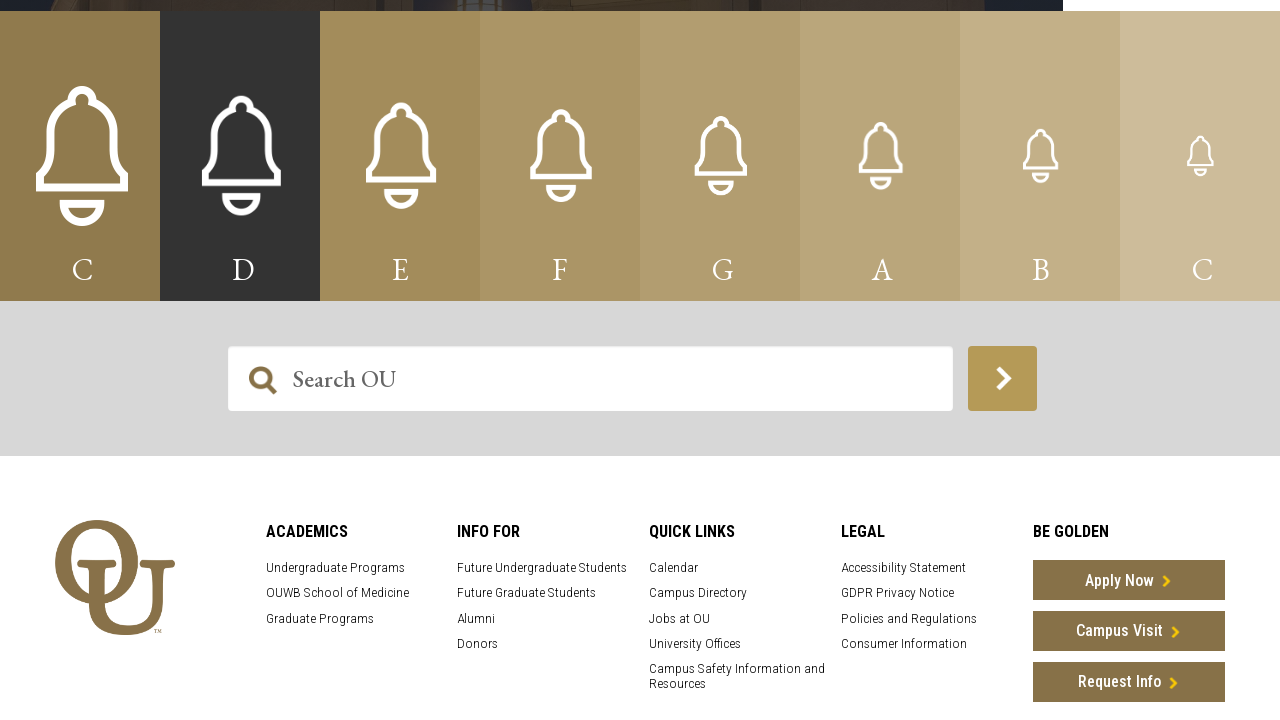

Waited for tempo (BPM: 60)
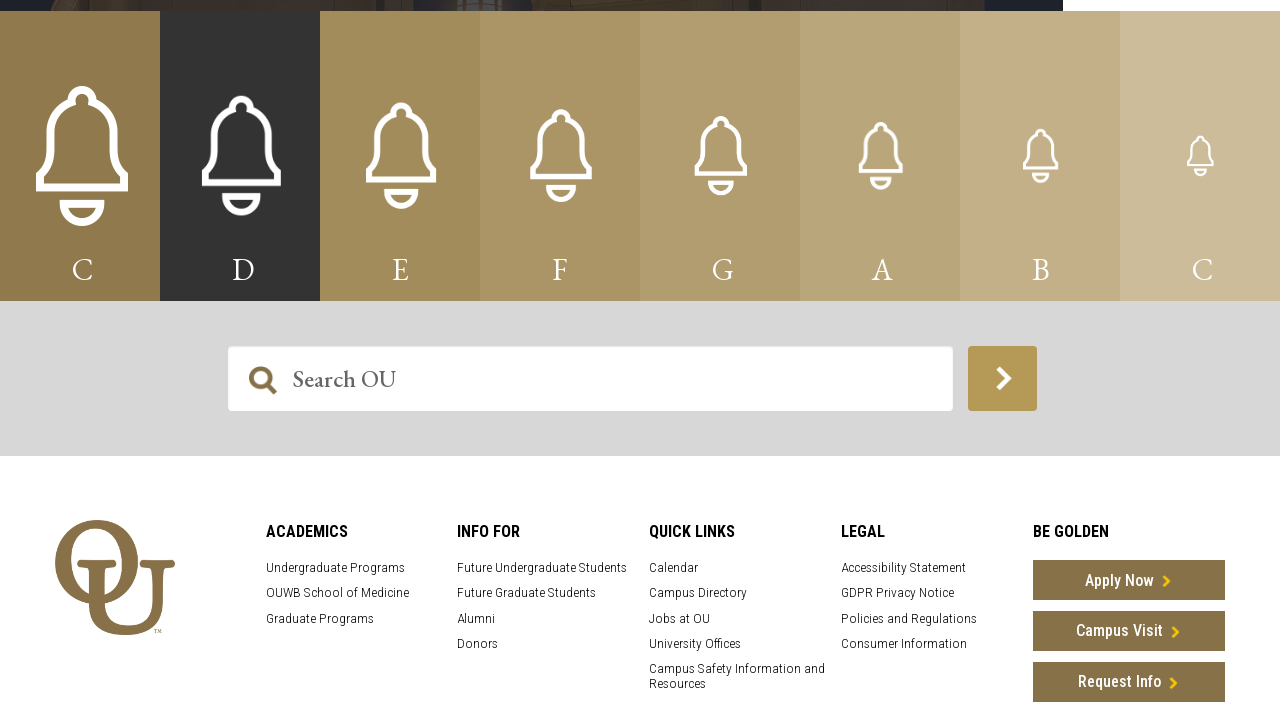

Clicked bell for note 'g' (index 4) at (720, 156) on .carillonBellImage >> nth=4
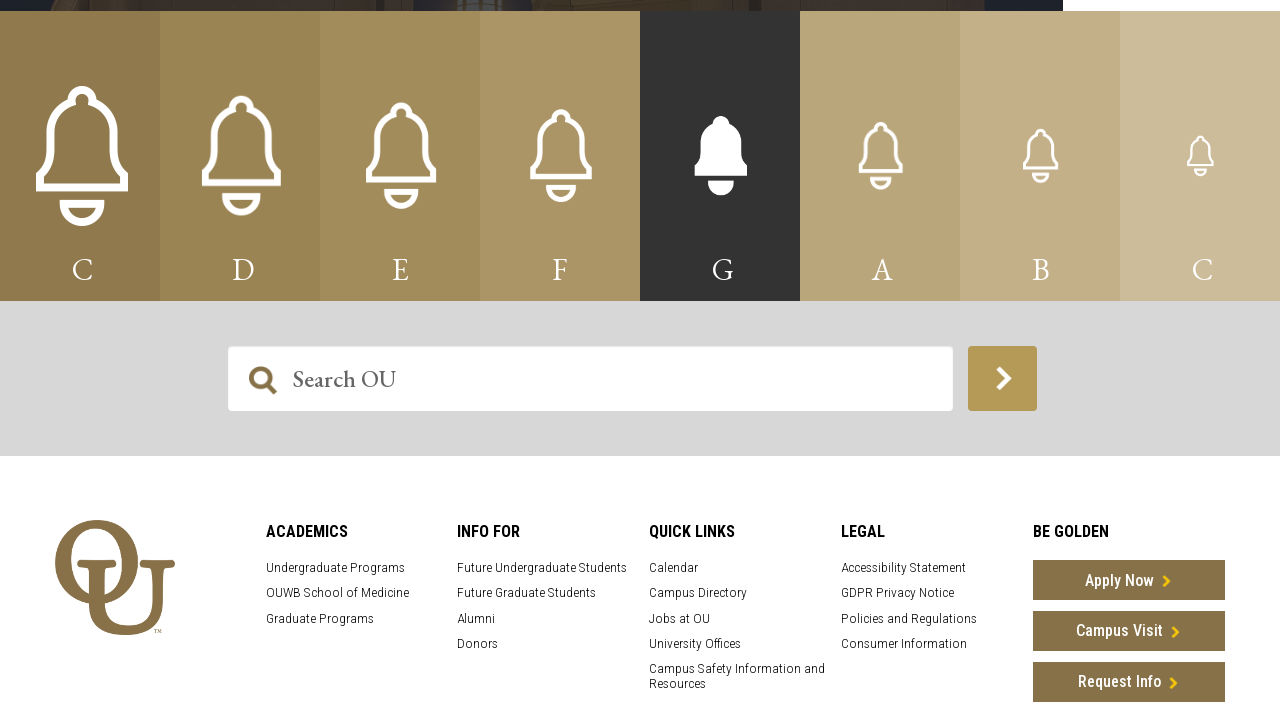

Waited for tempo (BPM: 60)
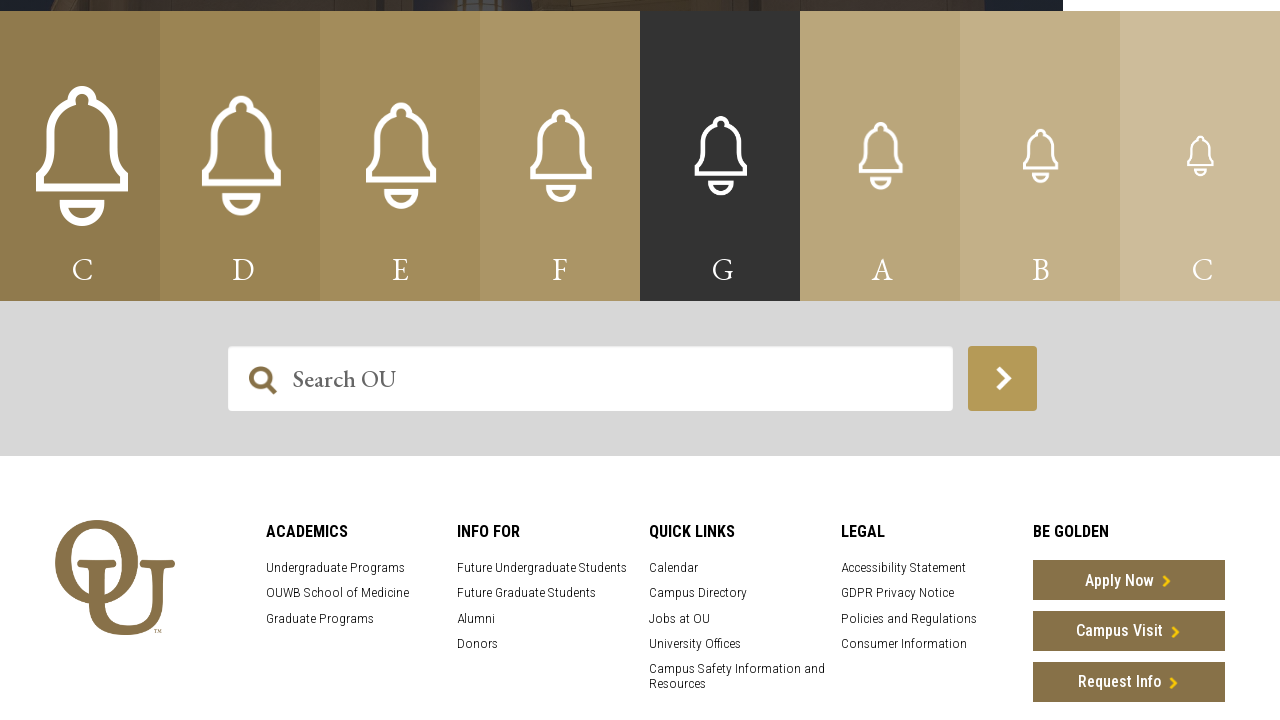

Clicked bell for note 'a' (index 5) at (880, 156) on .carillonBellImage >> nth=5
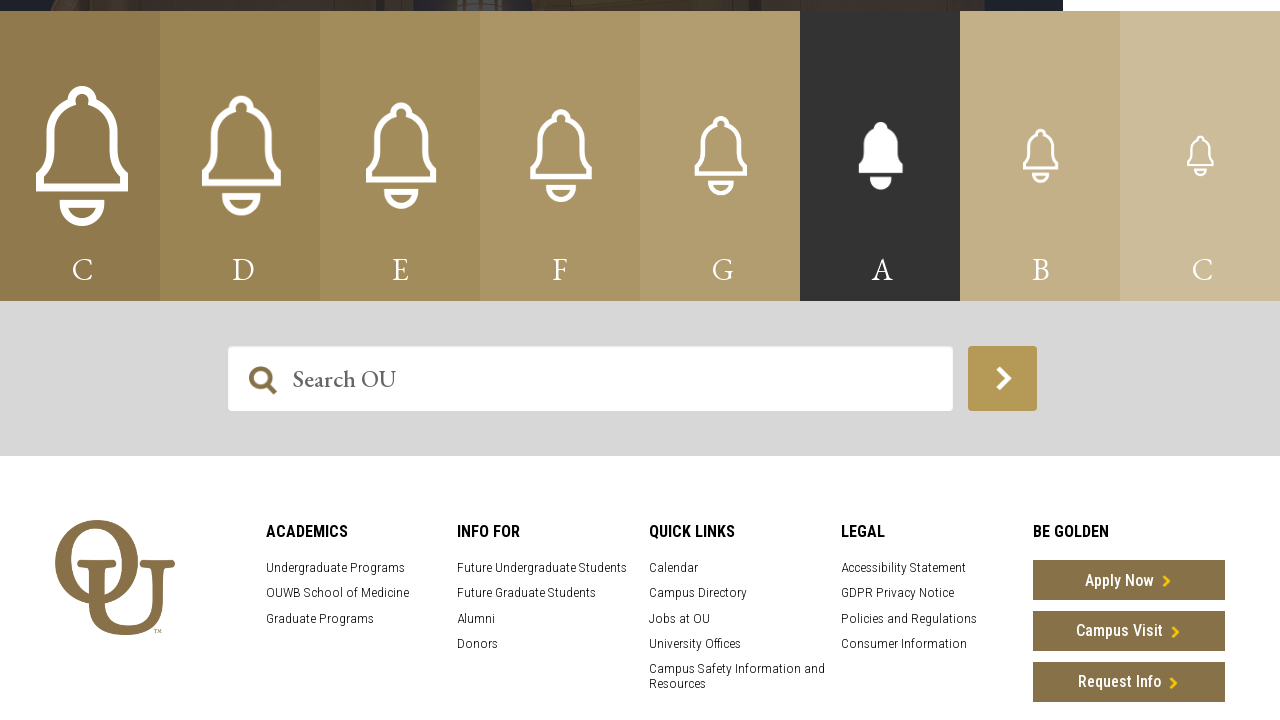

Waited for tempo (BPM: 60)
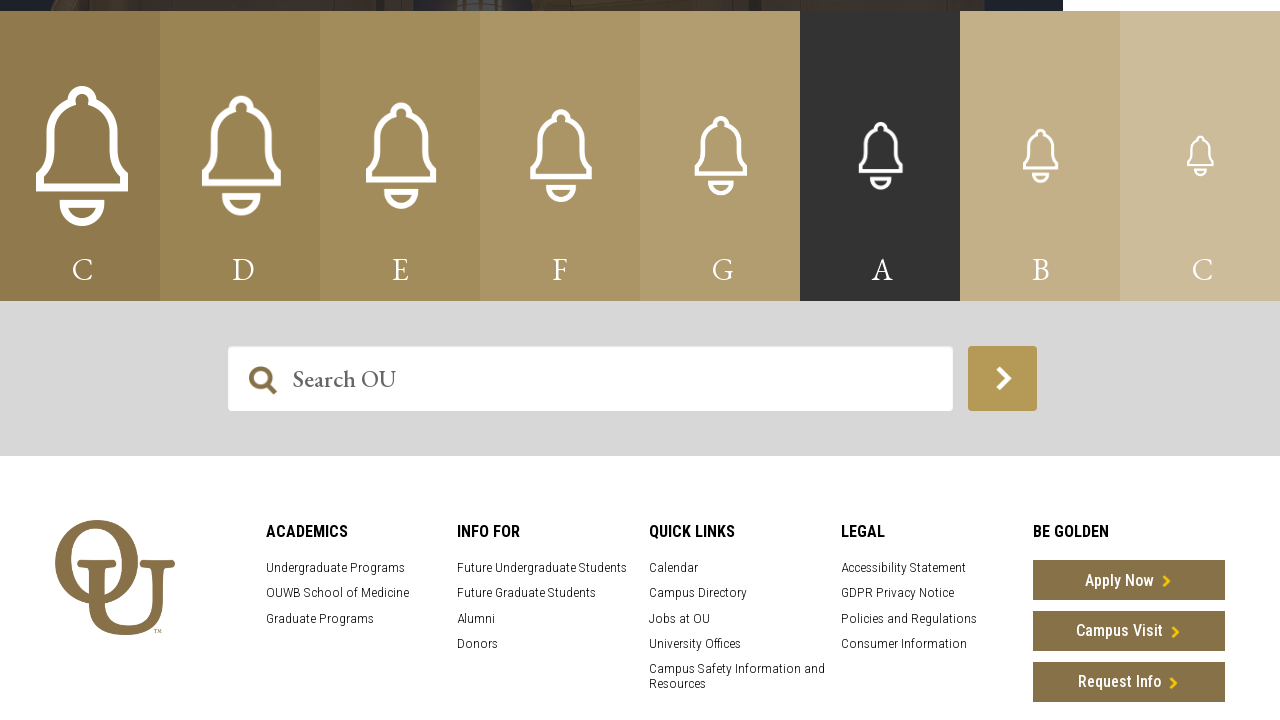

Clicked bell for note 'b' (index 6) at (1040, 156) on .carillonBellImage >> nth=6
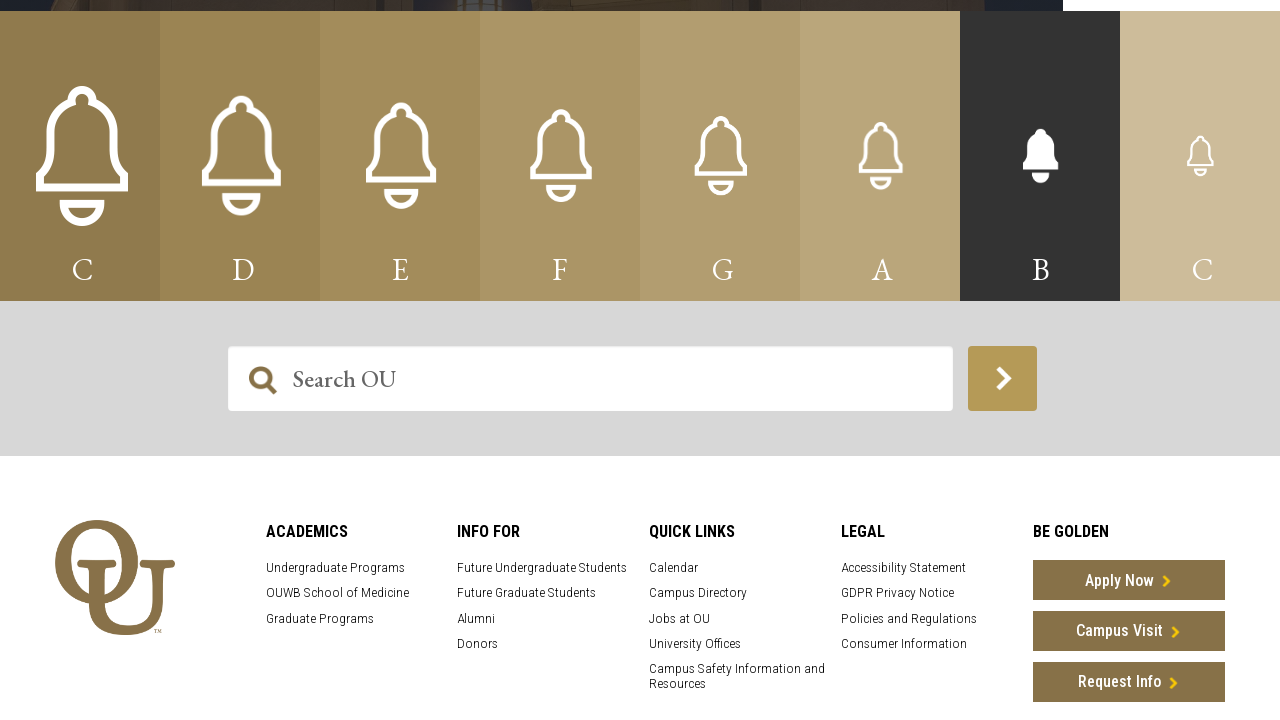

Waited for tempo (BPM: 60)
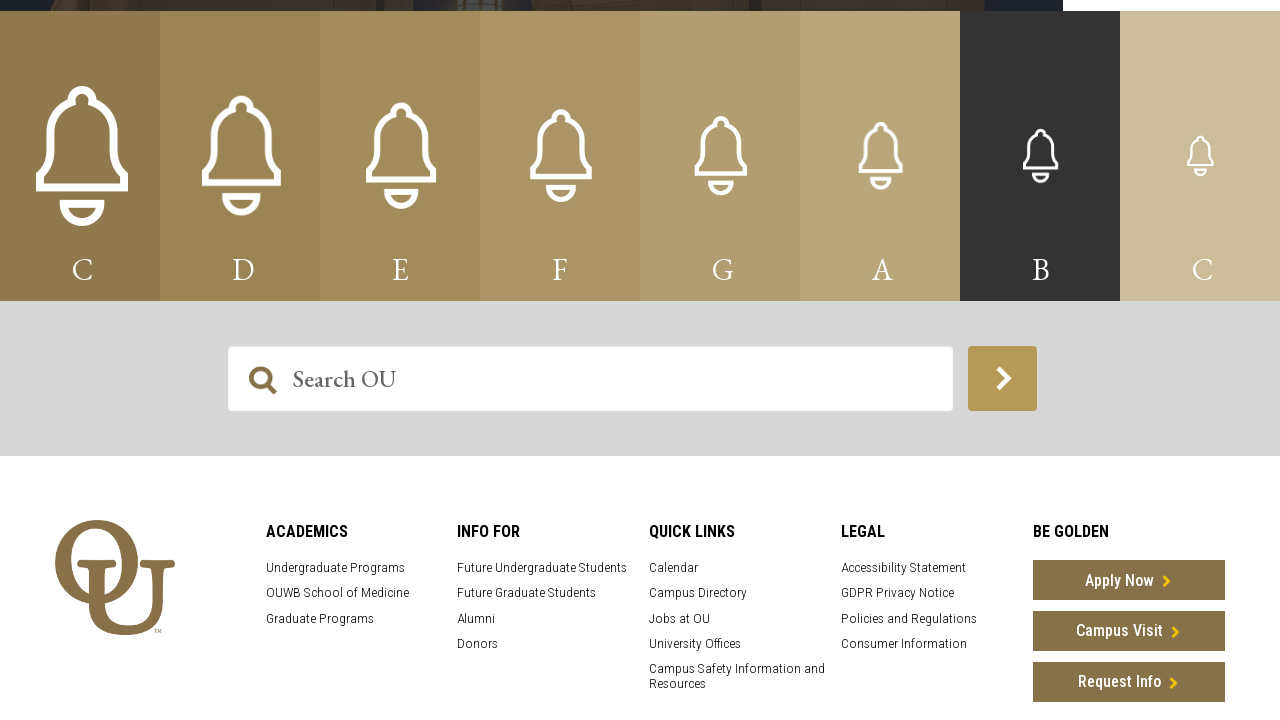

Clicked bell for note 'g' (index 4) at (720, 156) on .carillonBellImage >> nth=4
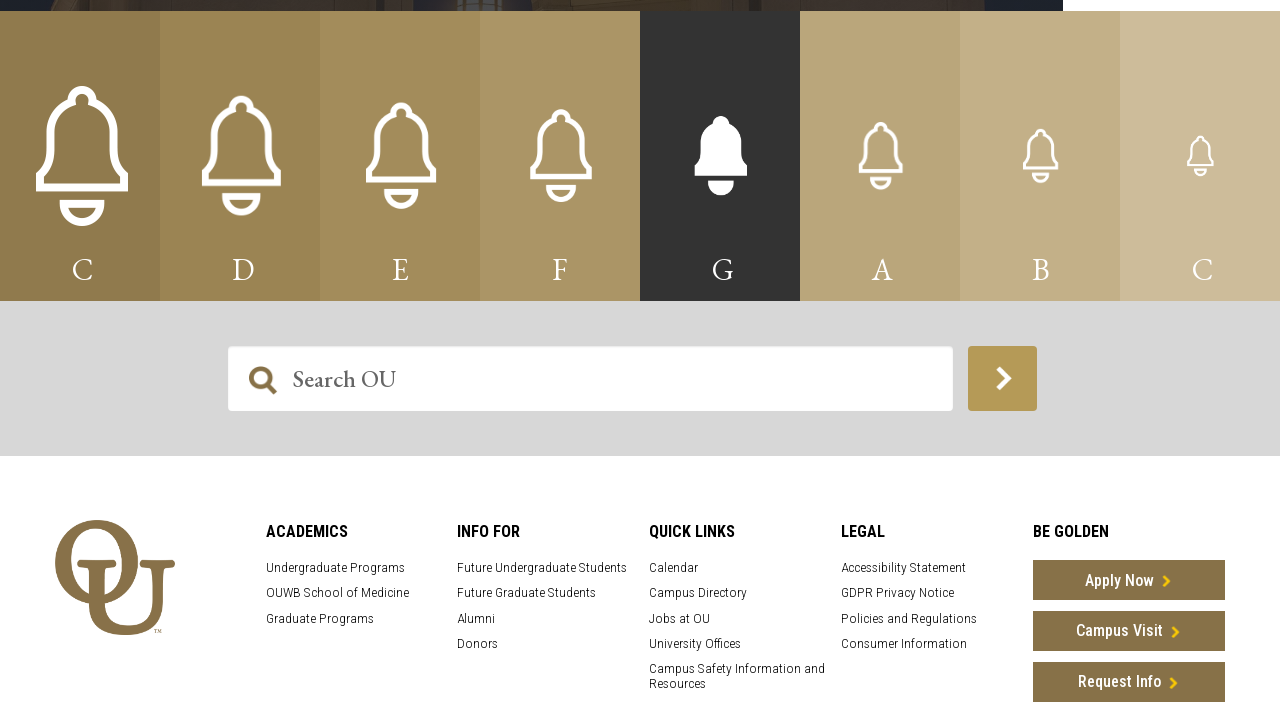

Waited for tempo (BPM: 60)
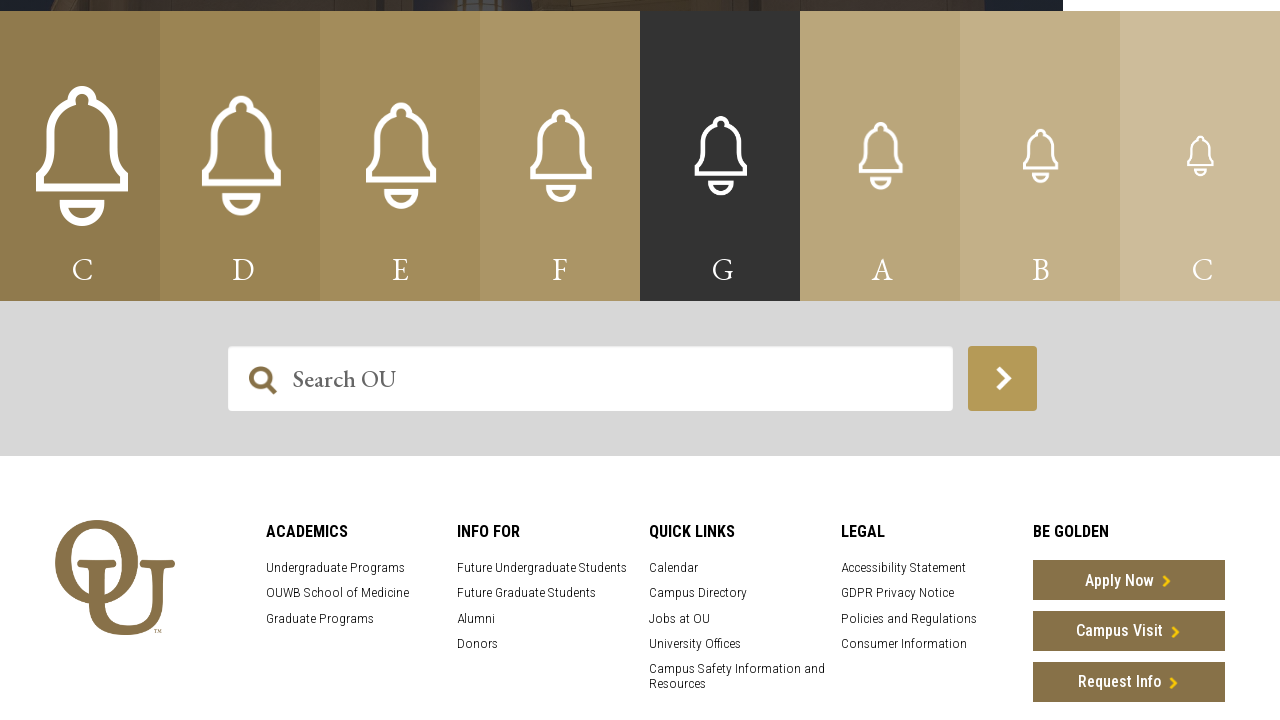

Rest pause during melody playback
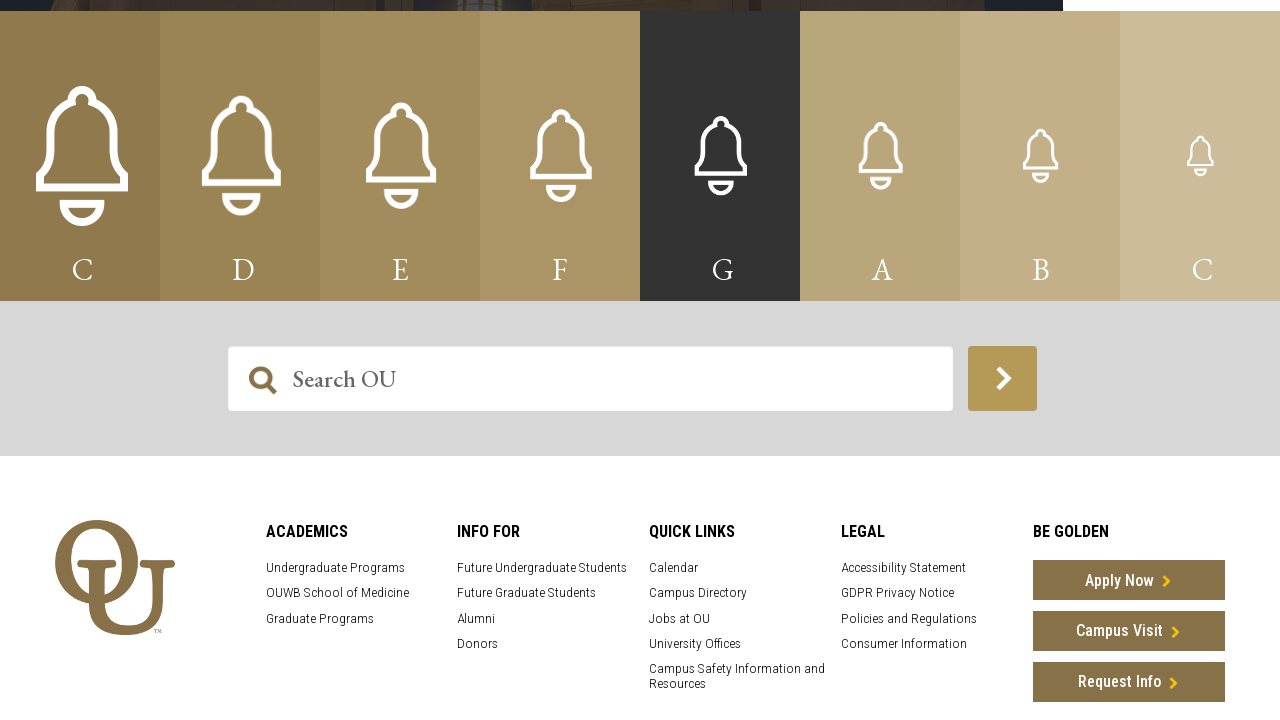

Waited for tempo (BPM: 60)
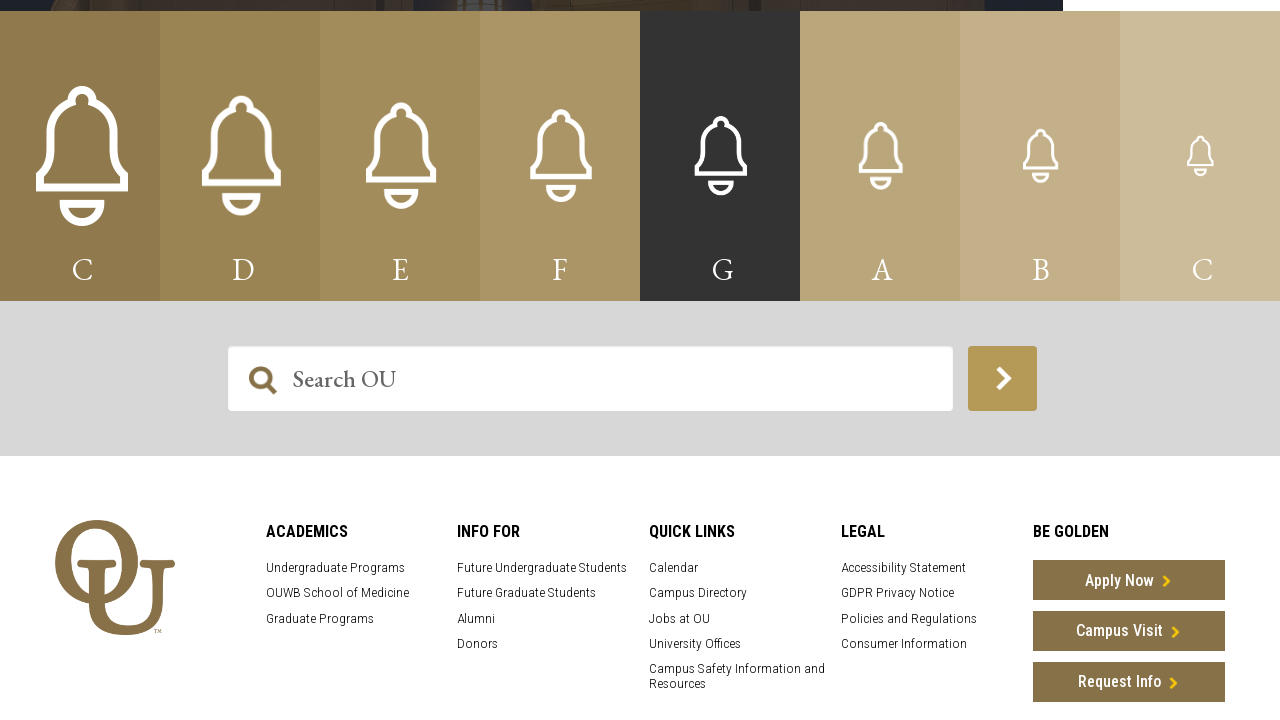

Clicked bell for note 'b' (index 6) at (1040, 156) on .carillonBellImage >> nth=6
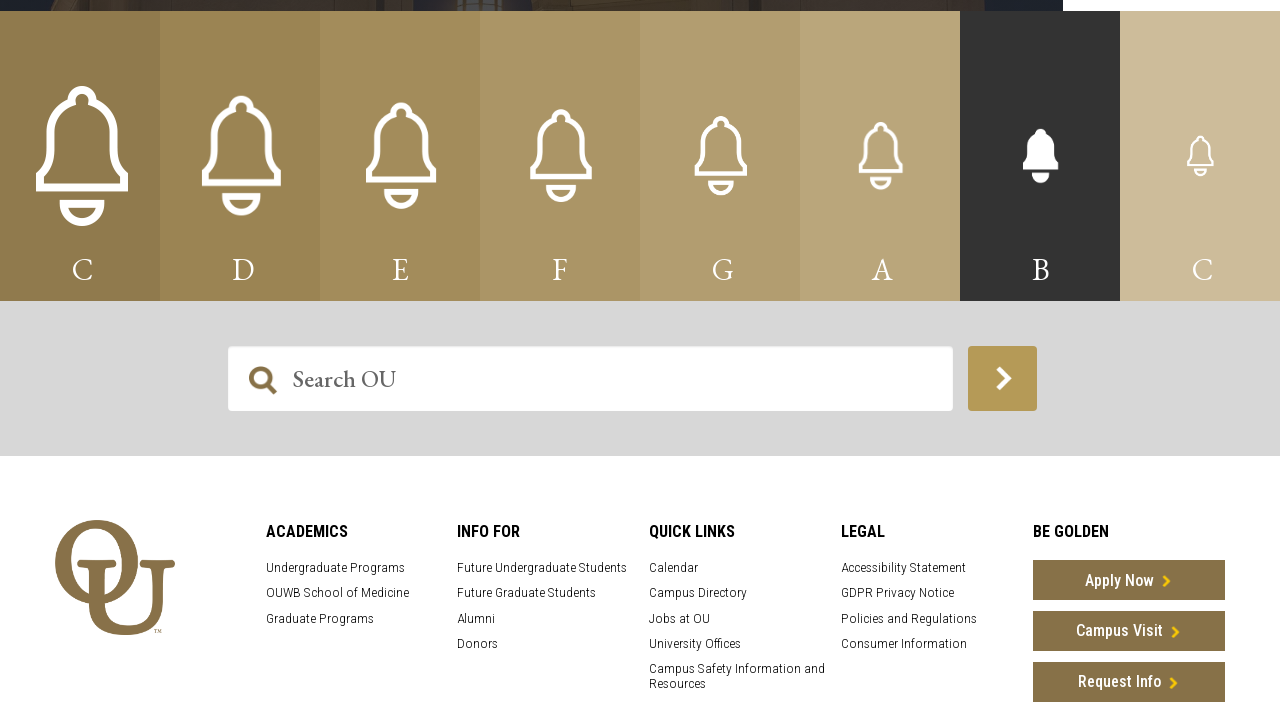

Waited for tempo (BPM: 60)
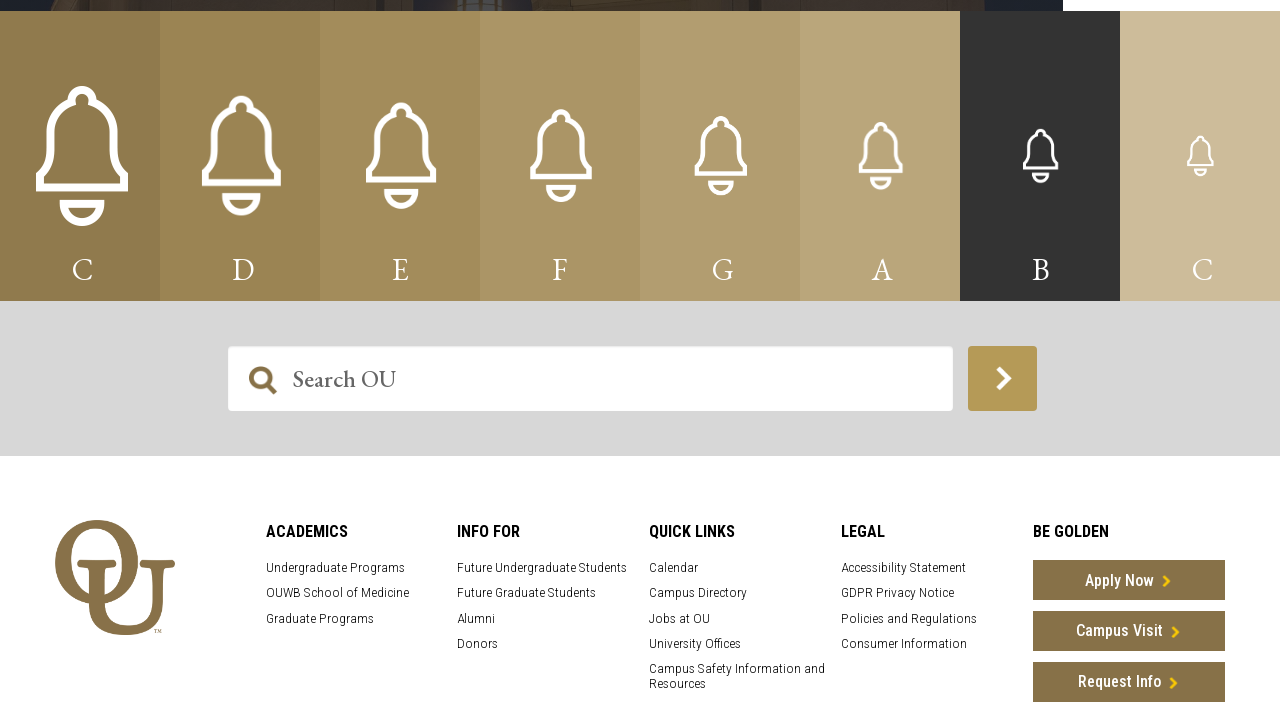

Clicked bell for note 'g' (index 4) at (720, 156) on .carillonBellImage >> nth=4
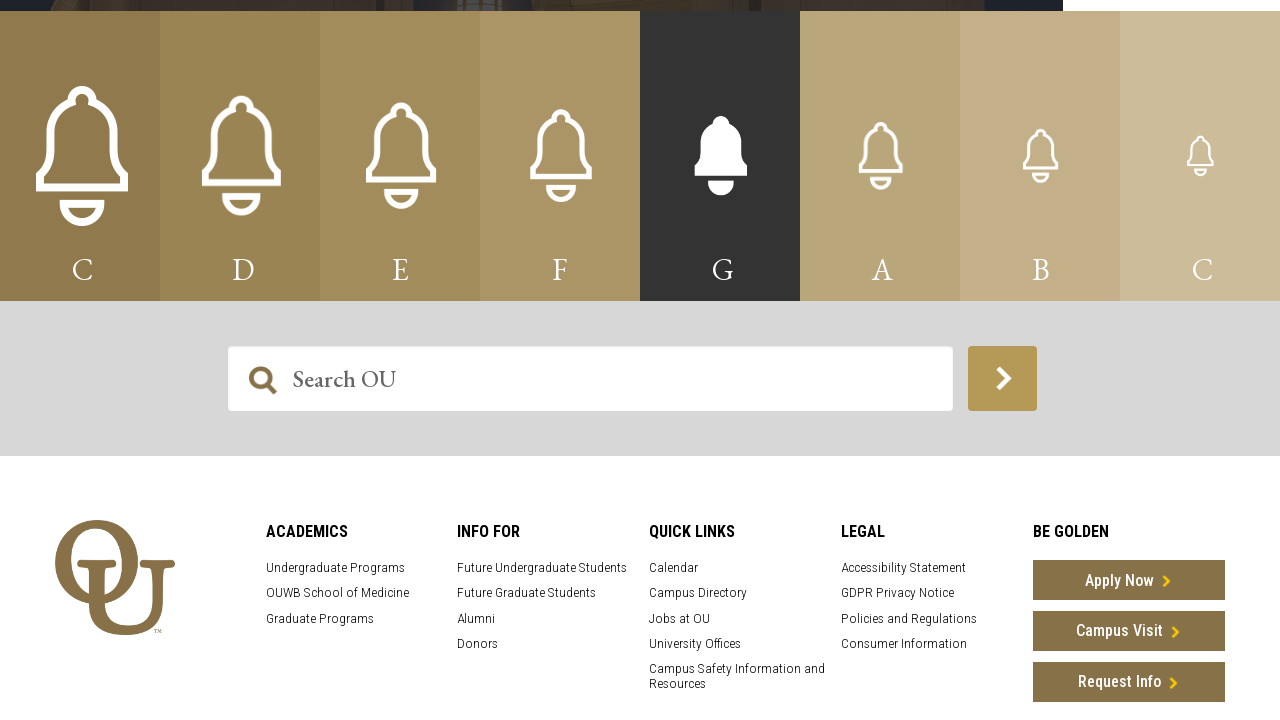

Waited for tempo (BPM: 60)
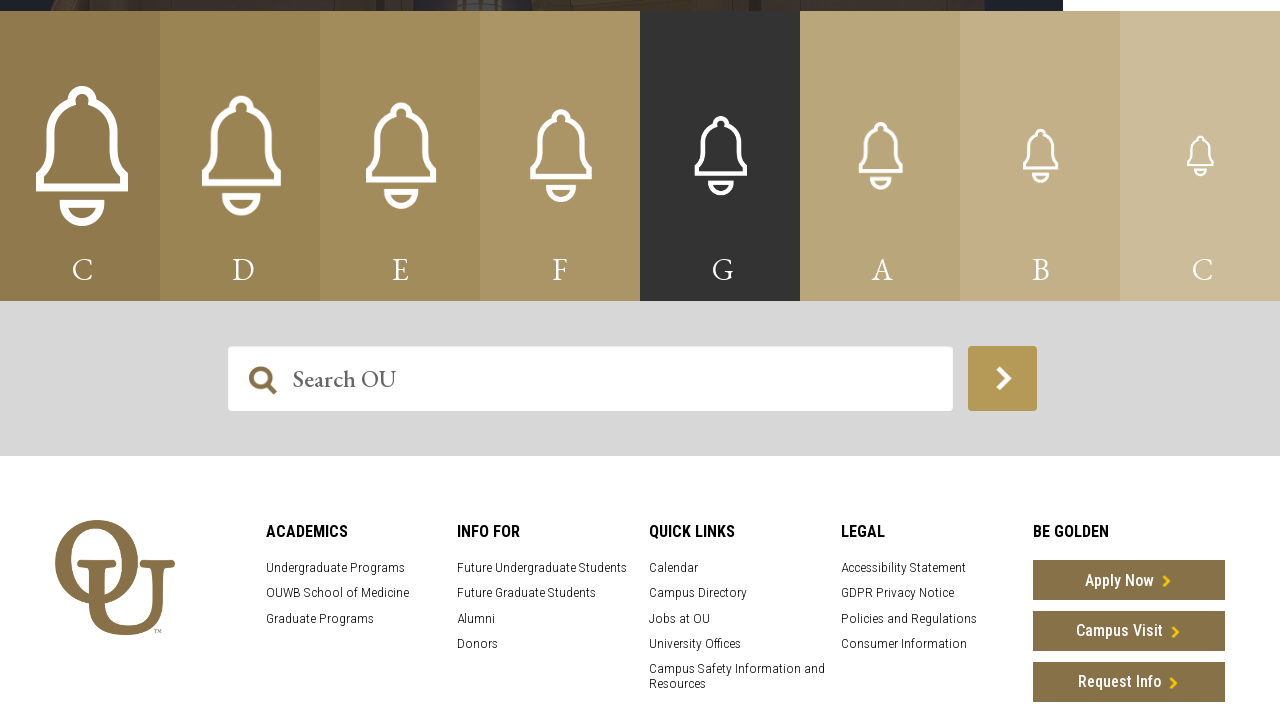

Clicked bell for note 'a' (index 5) at (880, 156) on .carillonBellImage >> nth=5
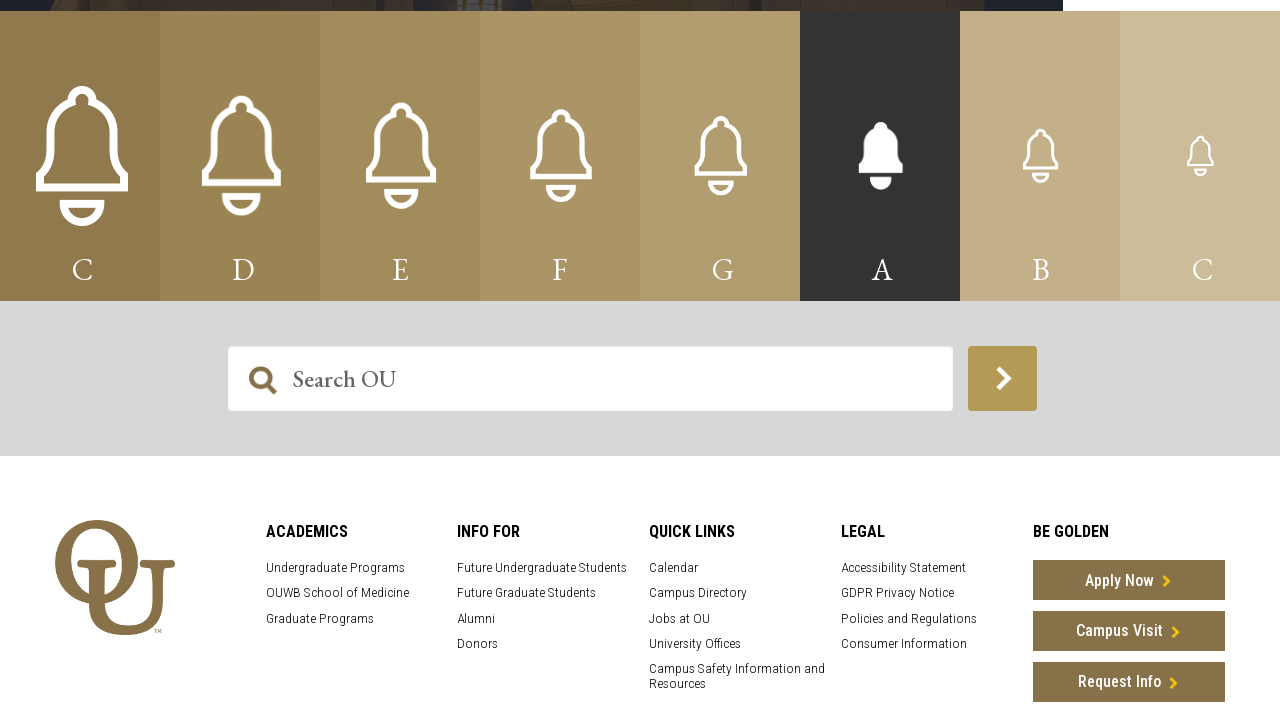

Waited for tempo (BPM: 60)
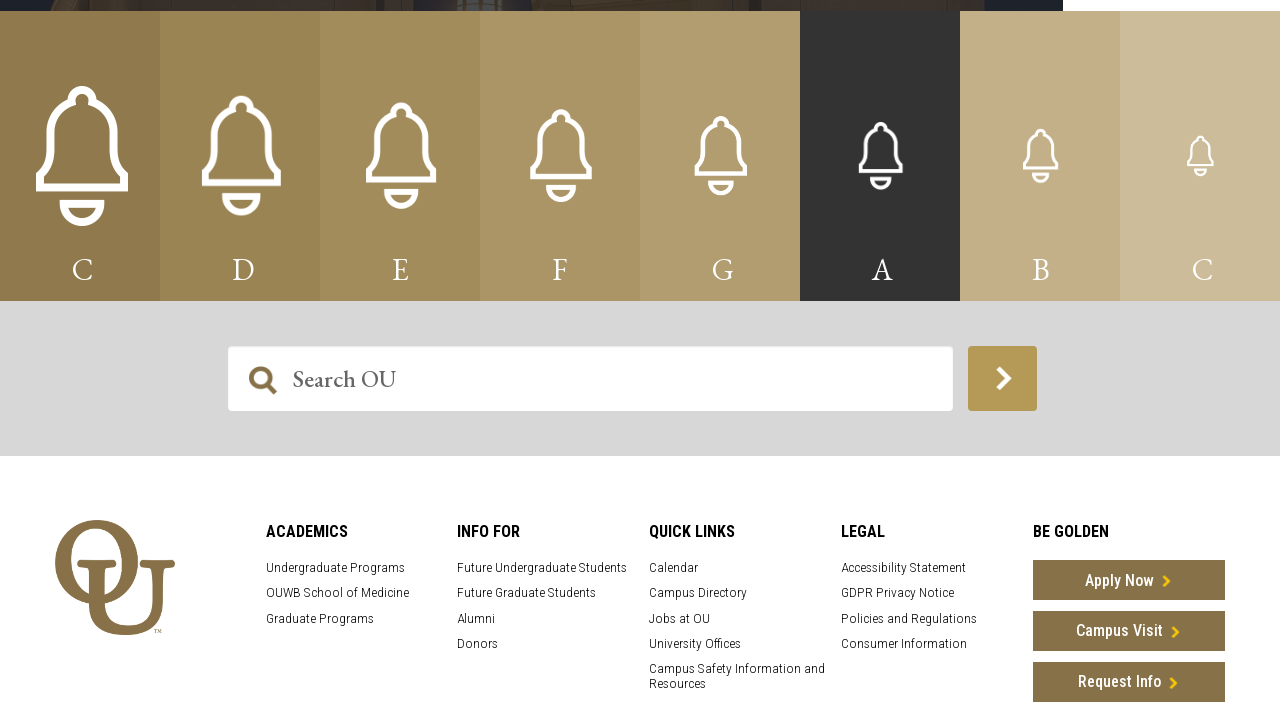

Clicked bell for note 'd' (index 1) at (240, 156) on .carillonBellImage >> nth=1
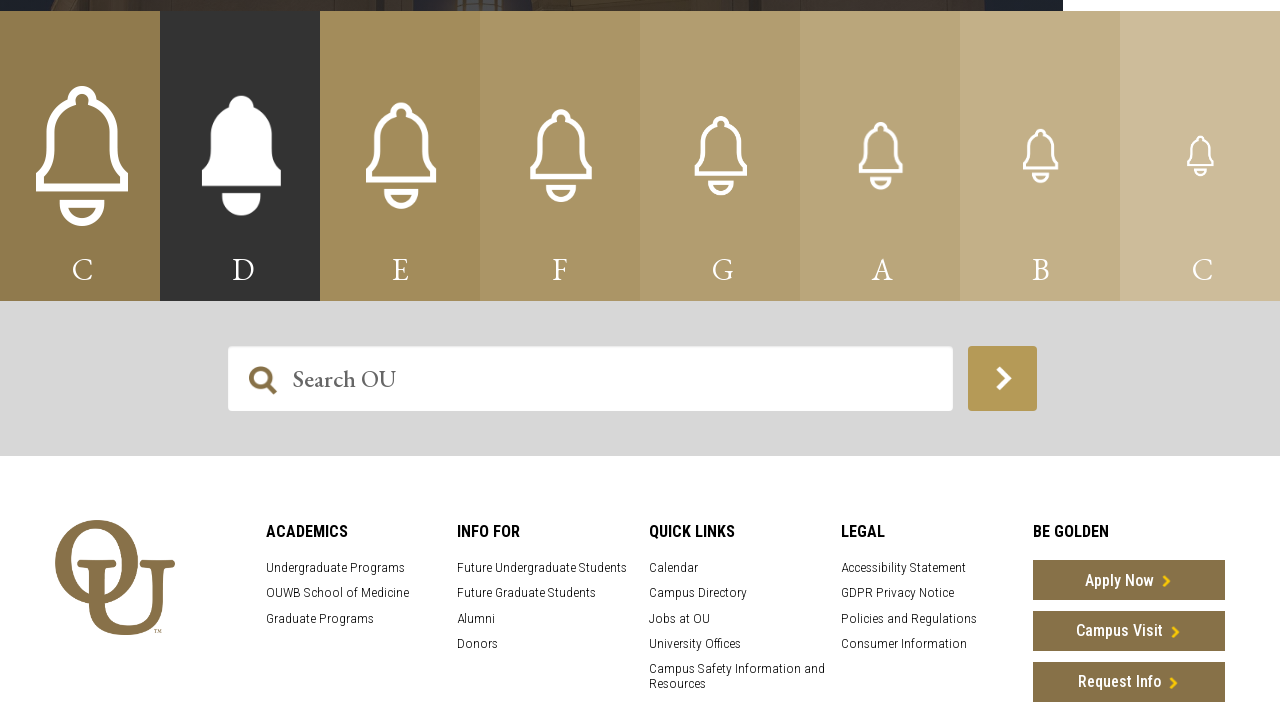

Waited for tempo (BPM: 60)
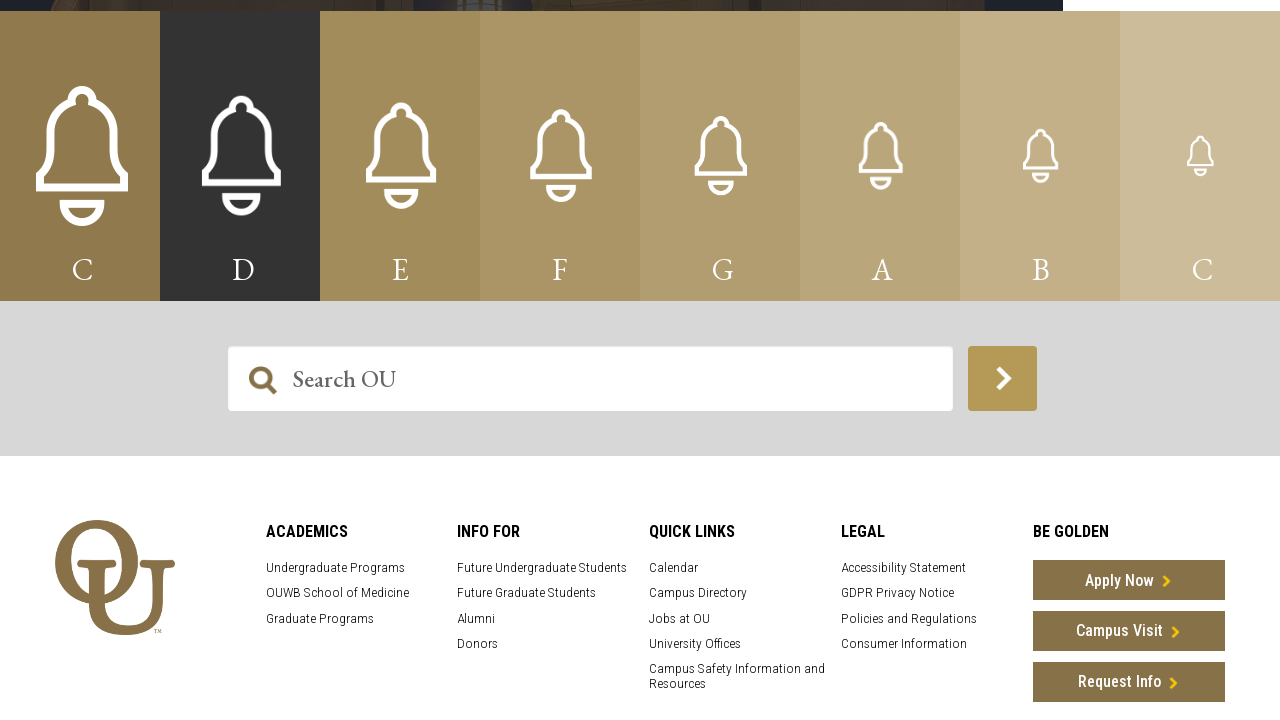

Rest pause during melody playback
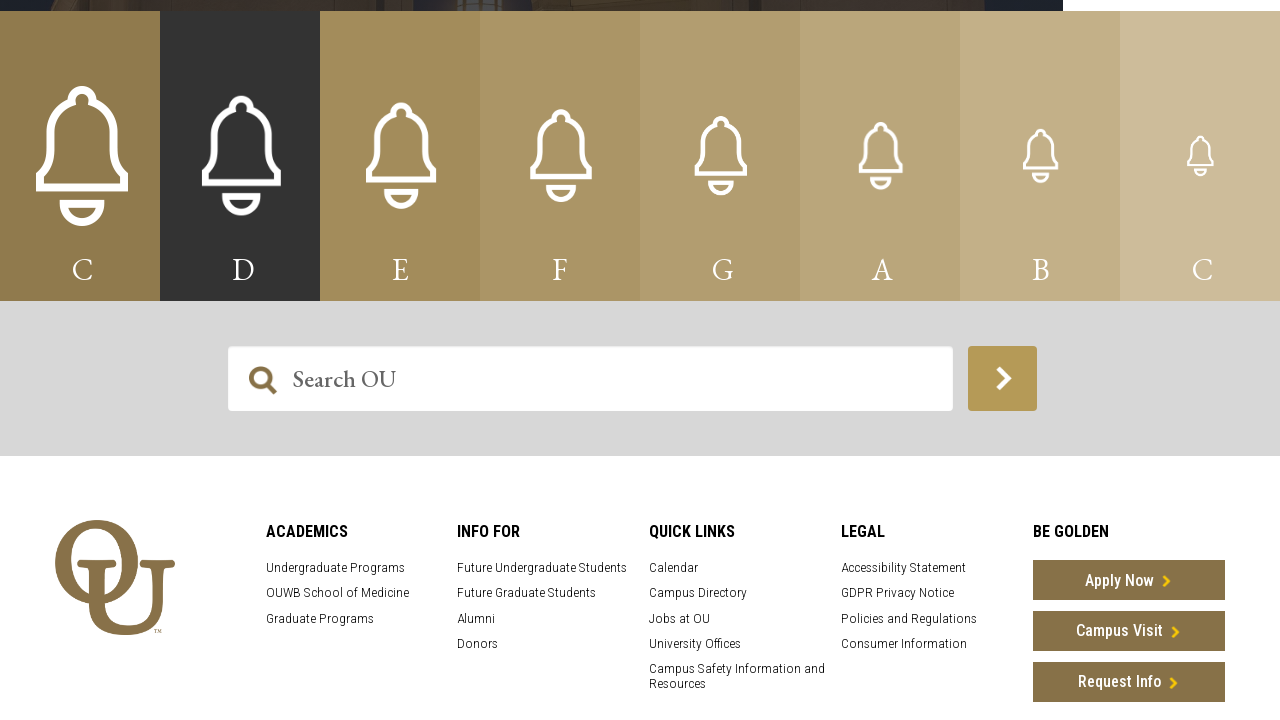

Waited for tempo (BPM: 60)
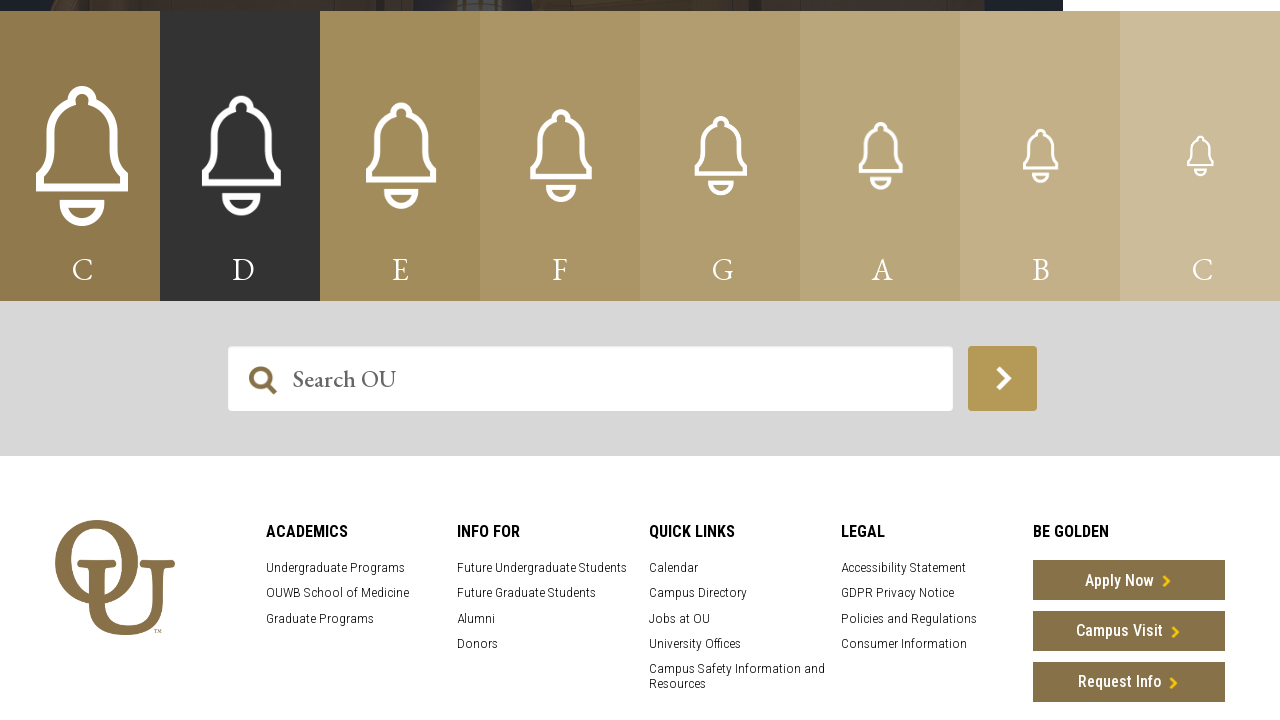

Clicked bell for note 'g' (index 4) at (720, 156) on .carillonBellImage >> nth=4
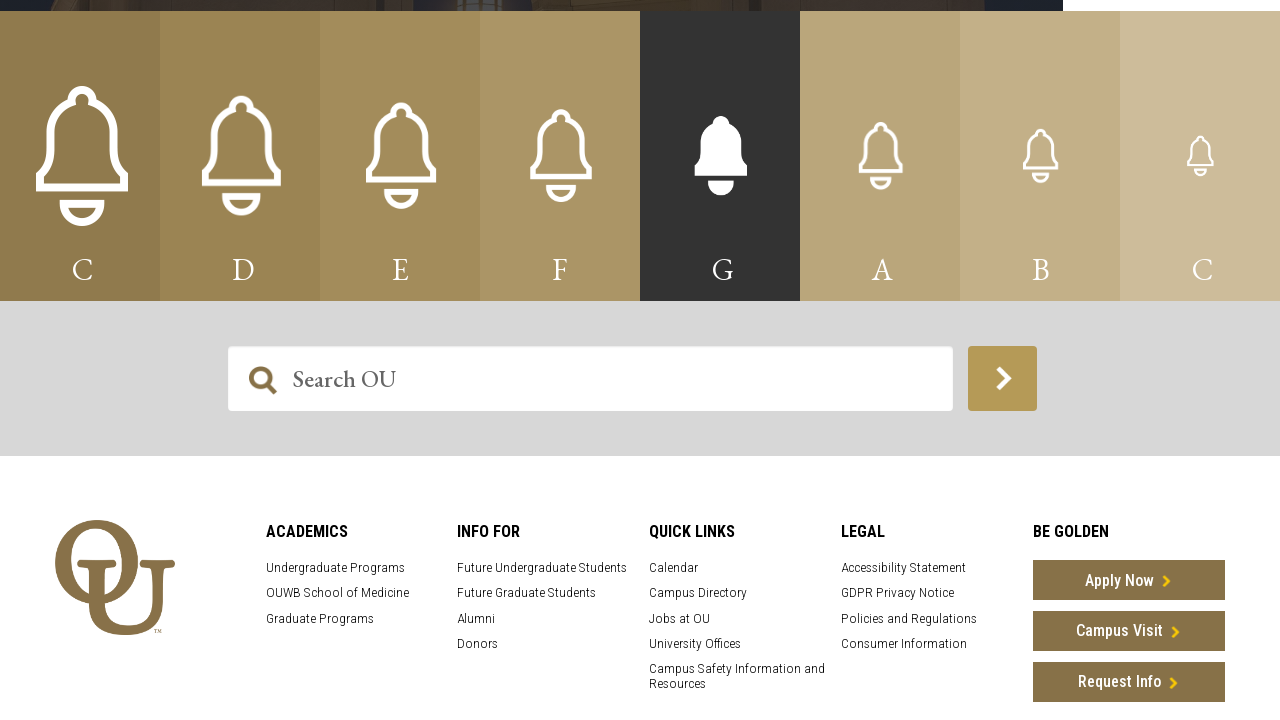

Waited for tempo (BPM: 60)
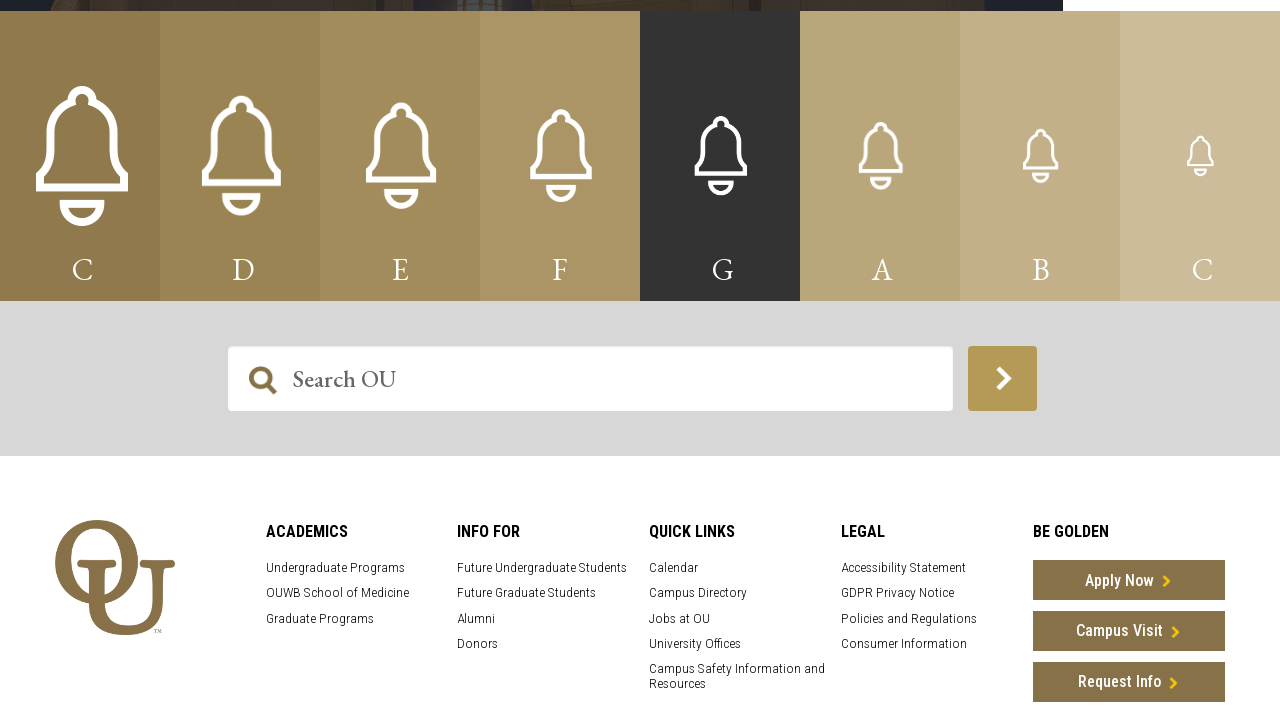

Clicked bell for note 'a' (index 5) at (880, 156) on .carillonBellImage >> nth=5
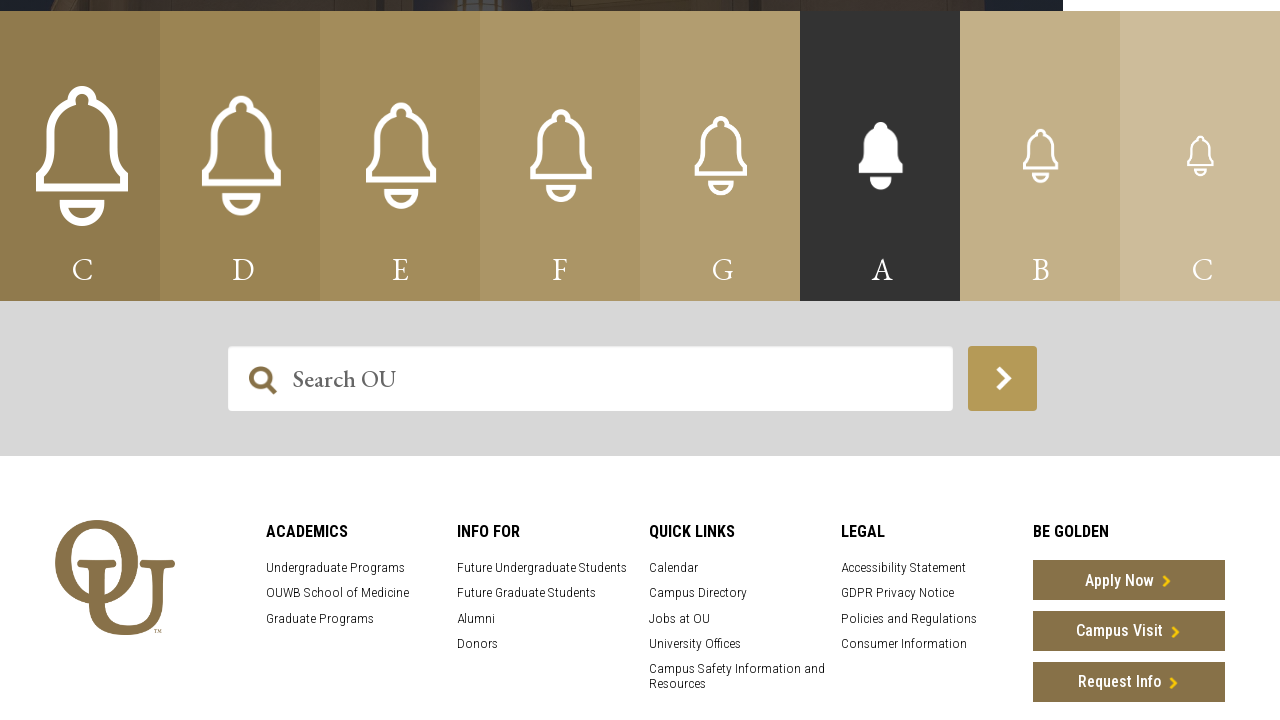

Waited for tempo (BPM: 60)
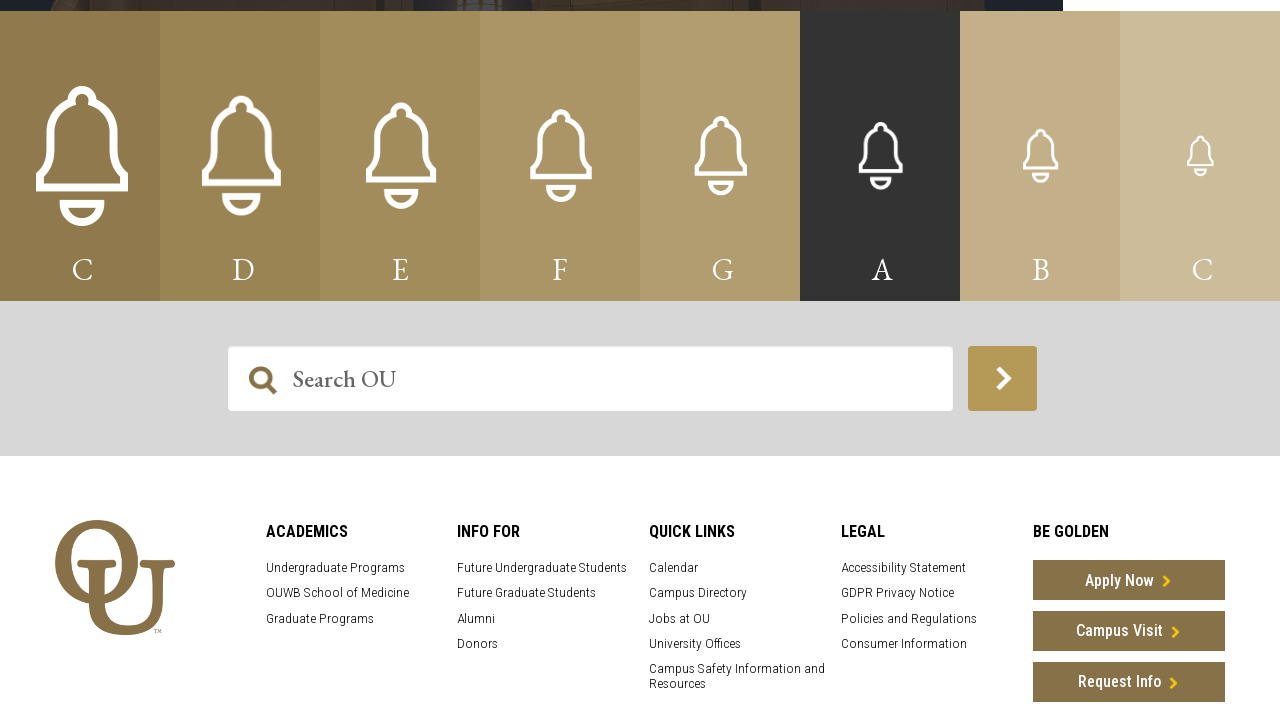

Clicked bell for note 'b' (index 6) at (1040, 156) on .carillonBellImage >> nth=6
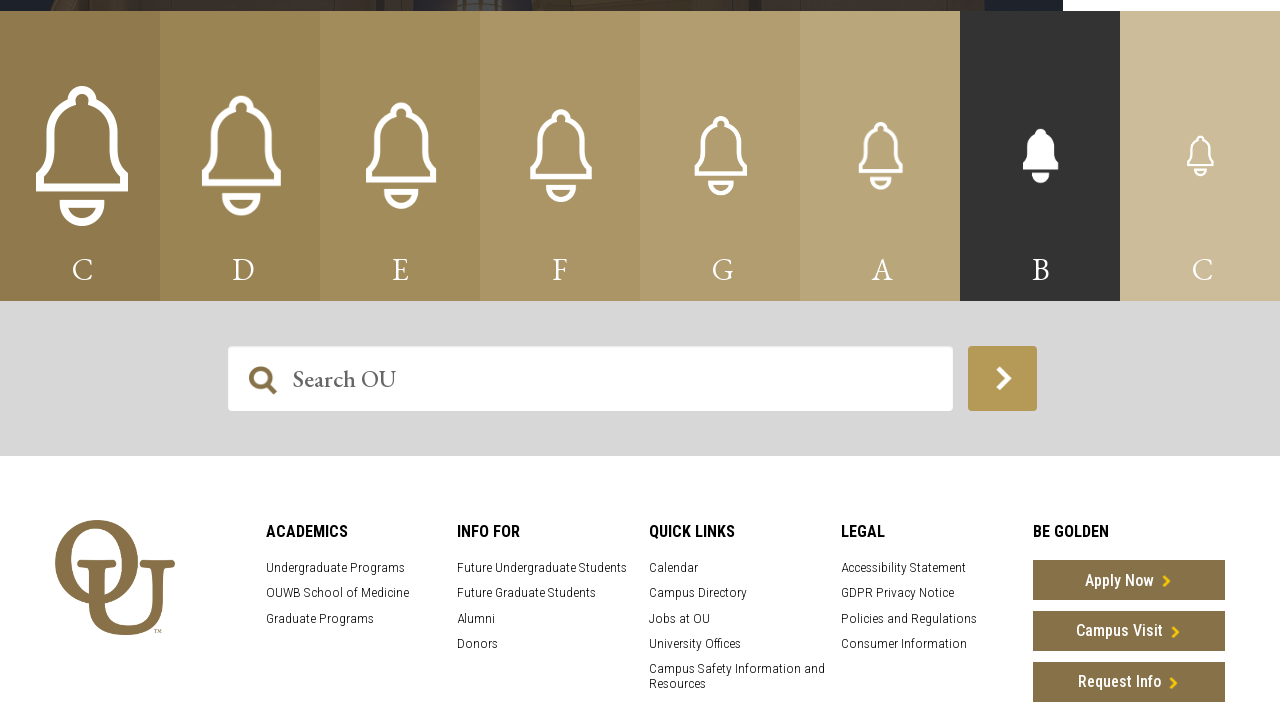

Waited for tempo (BPM: 60)
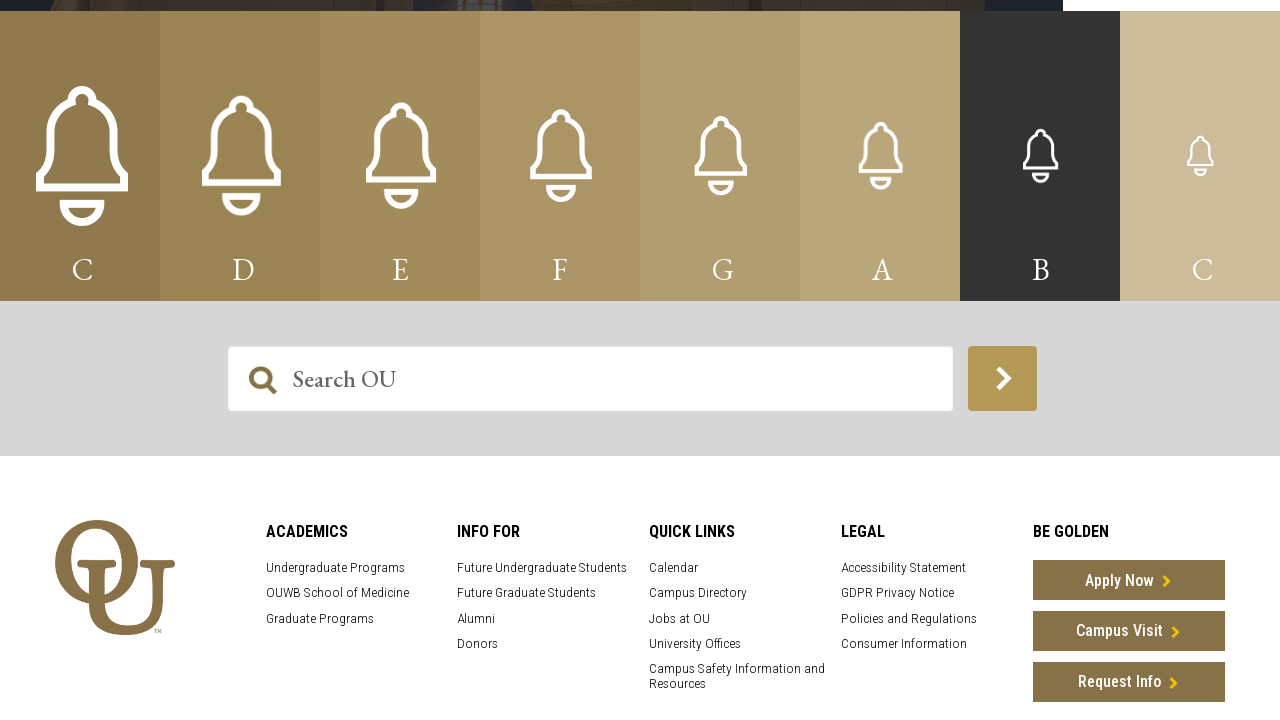

Clicked bell for note 'g' (index 4) at (720, 156) on .carillonBellImage >> nth=4
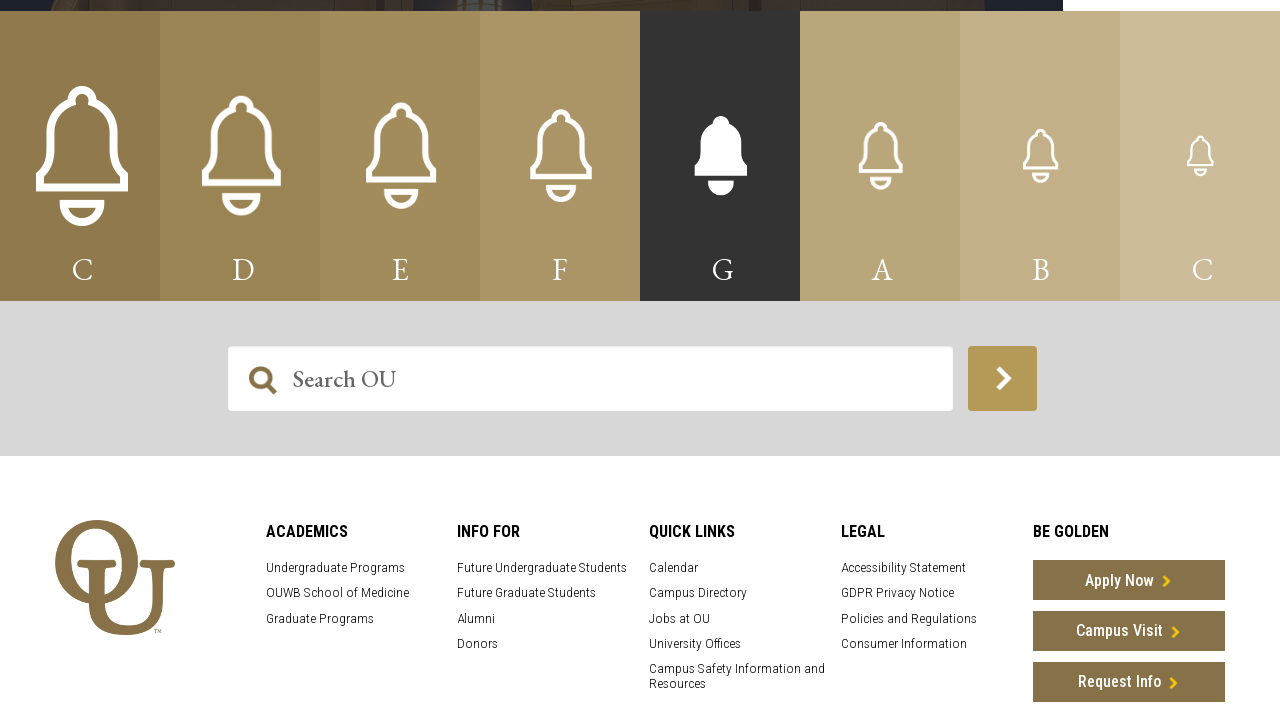

Waited for tempo (BPM: 60)
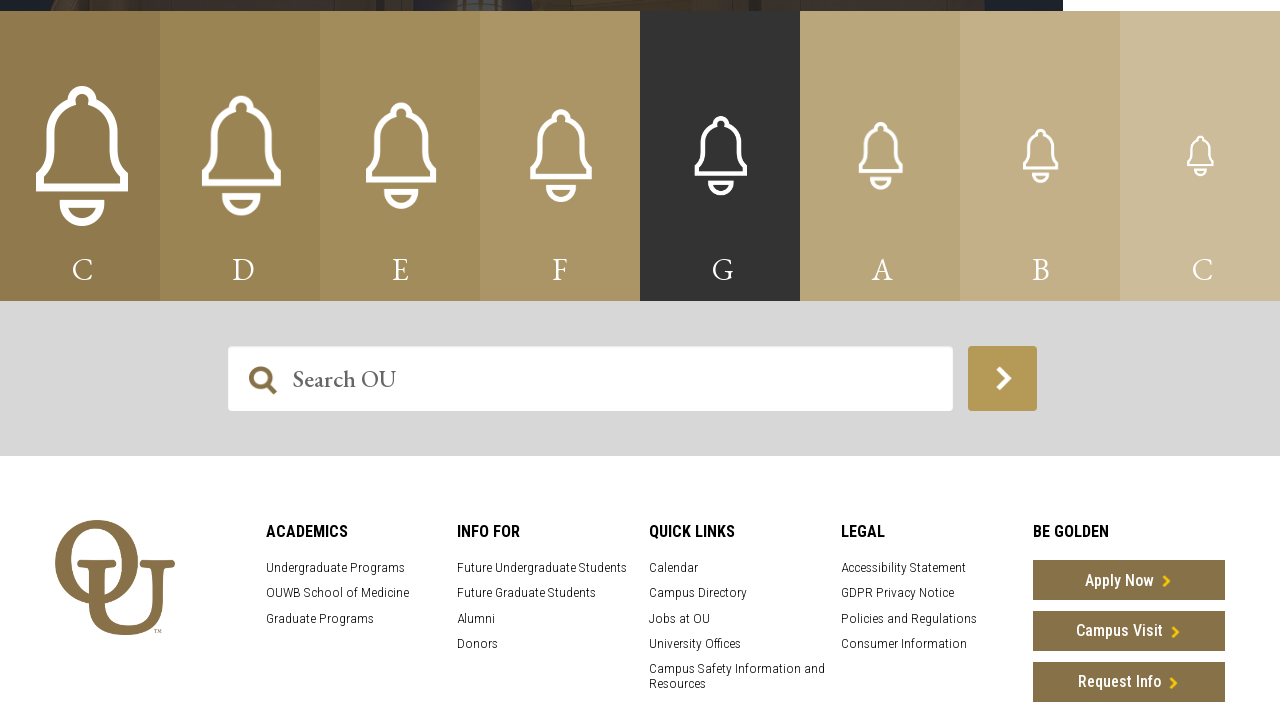

Rest pause during melody playback
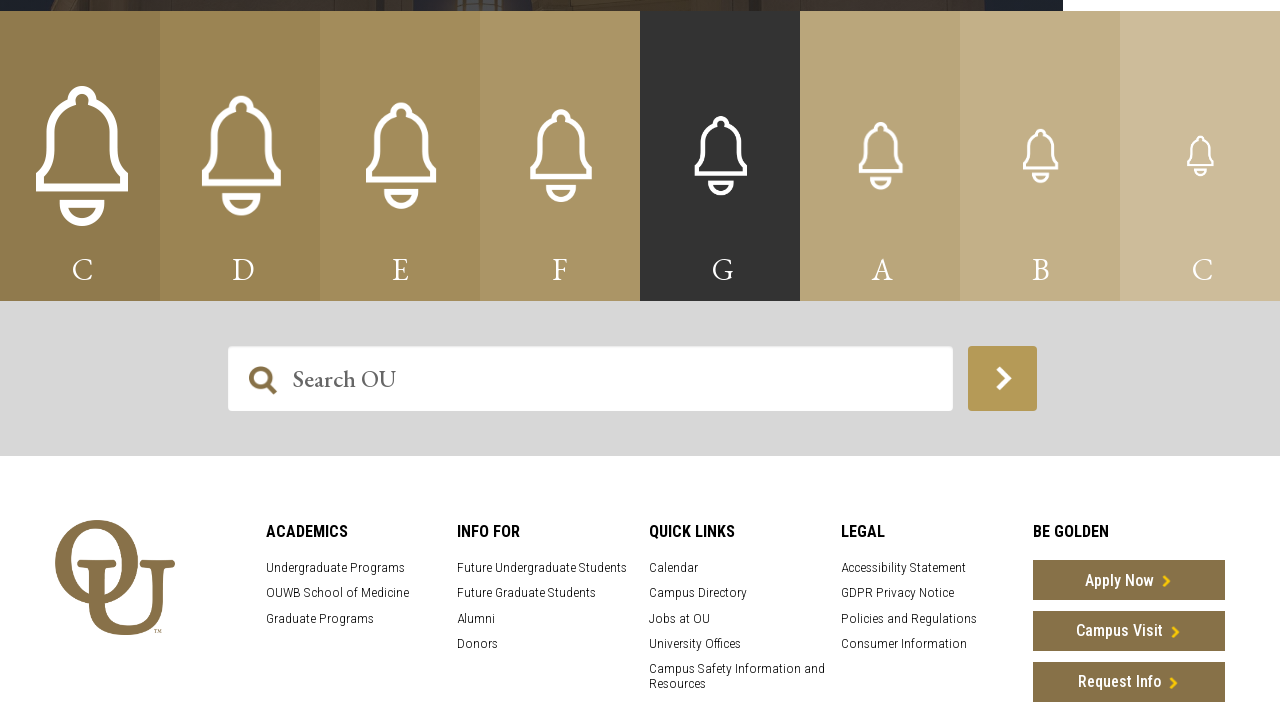

Waited for tempo (BPM: 60)
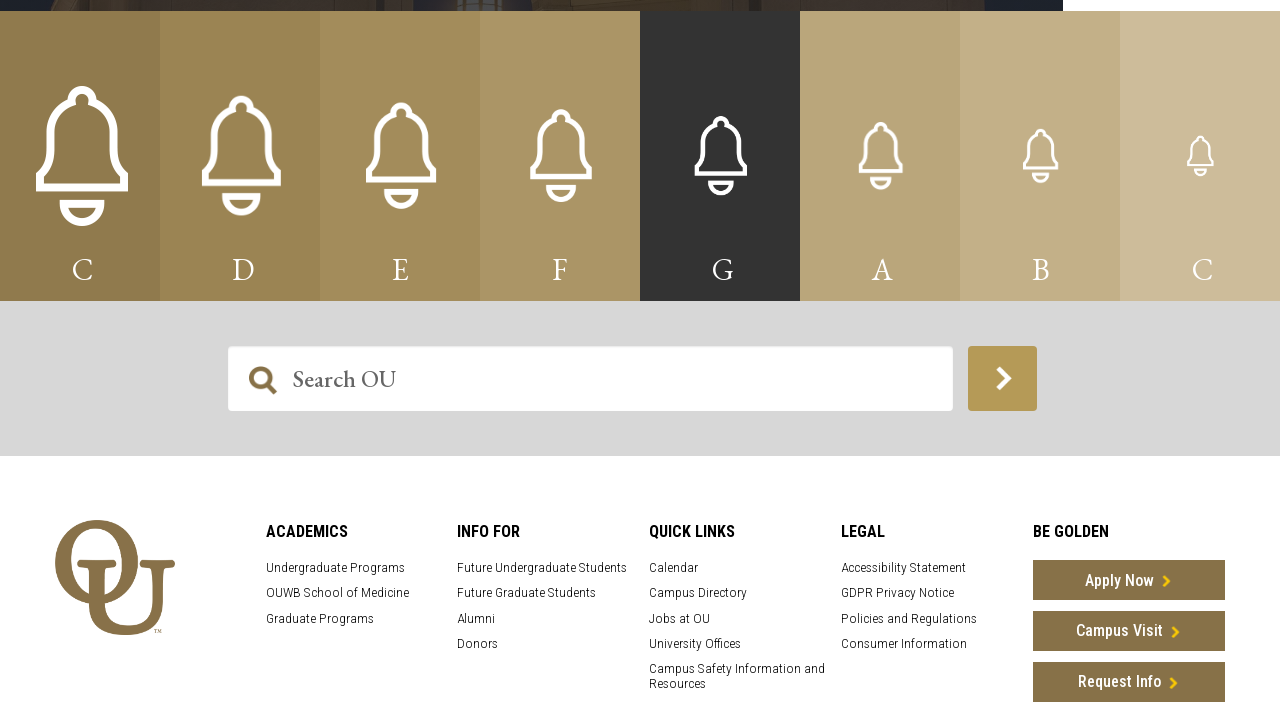

Clicked bell for note 'c' (index 0) at (80, 156) on .carillonBellImage >> nth=0
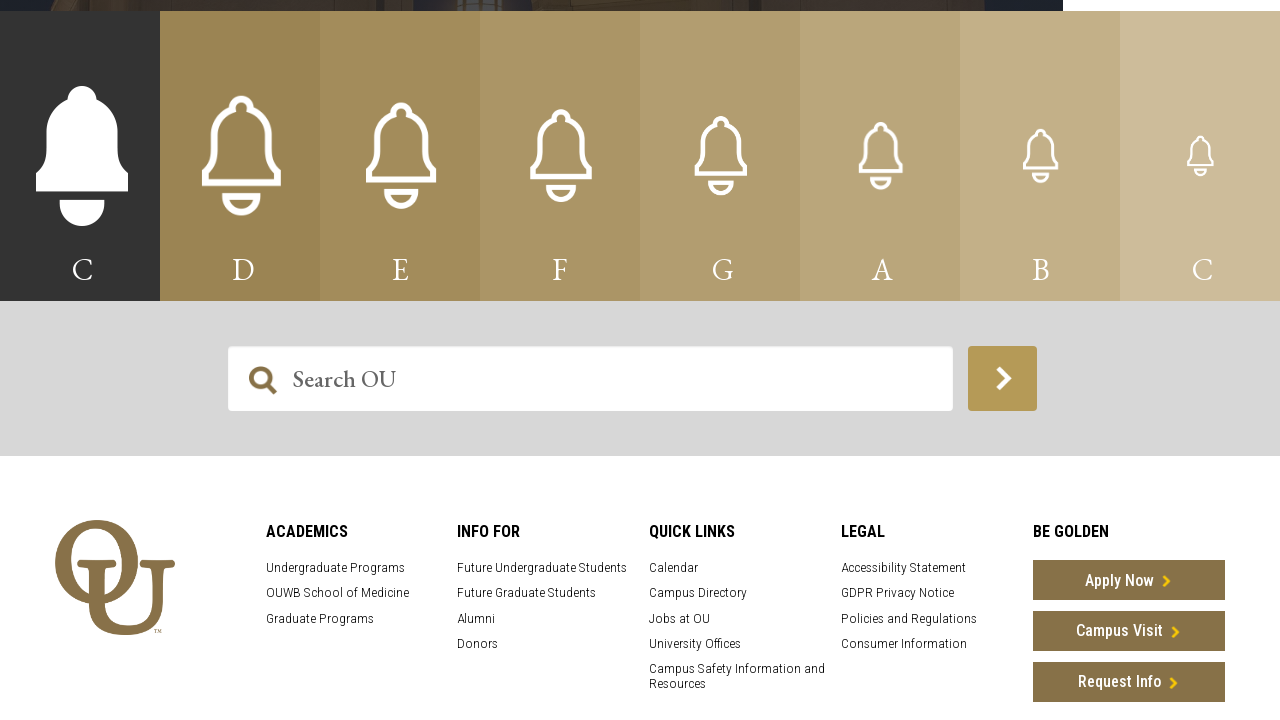

Waited for tempo (BPM: 60)
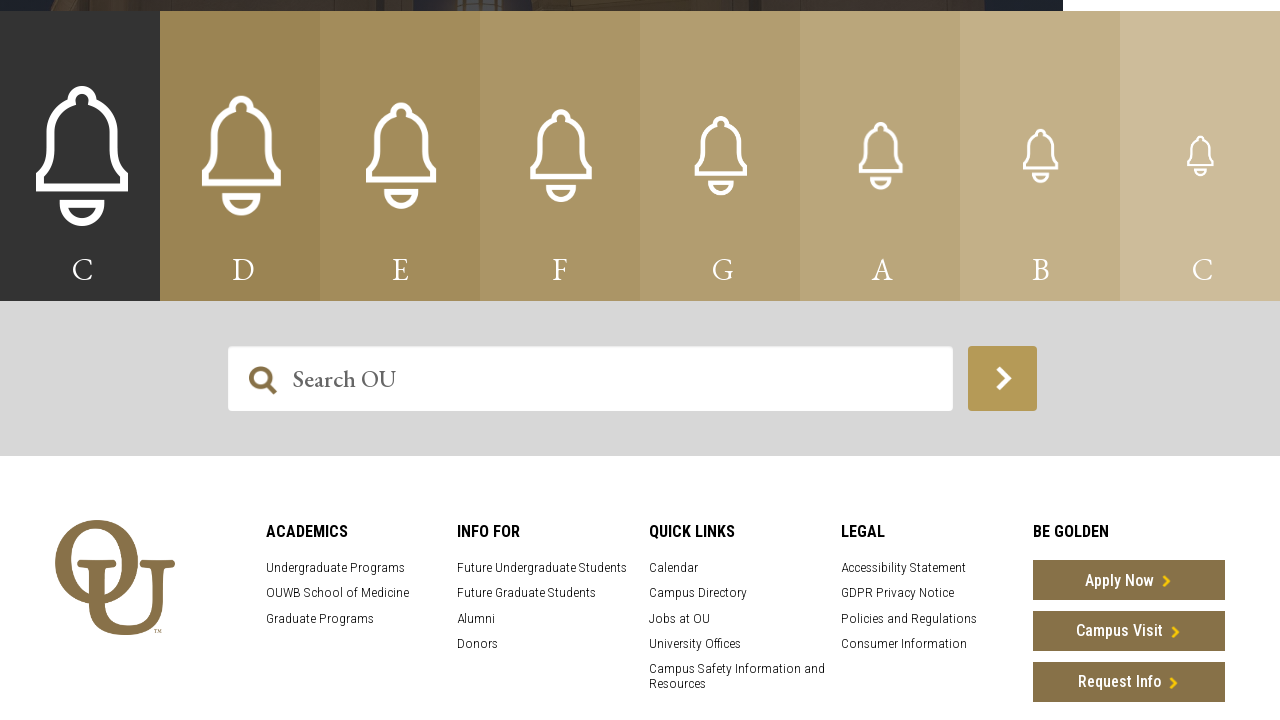

Rest pause during melody playback
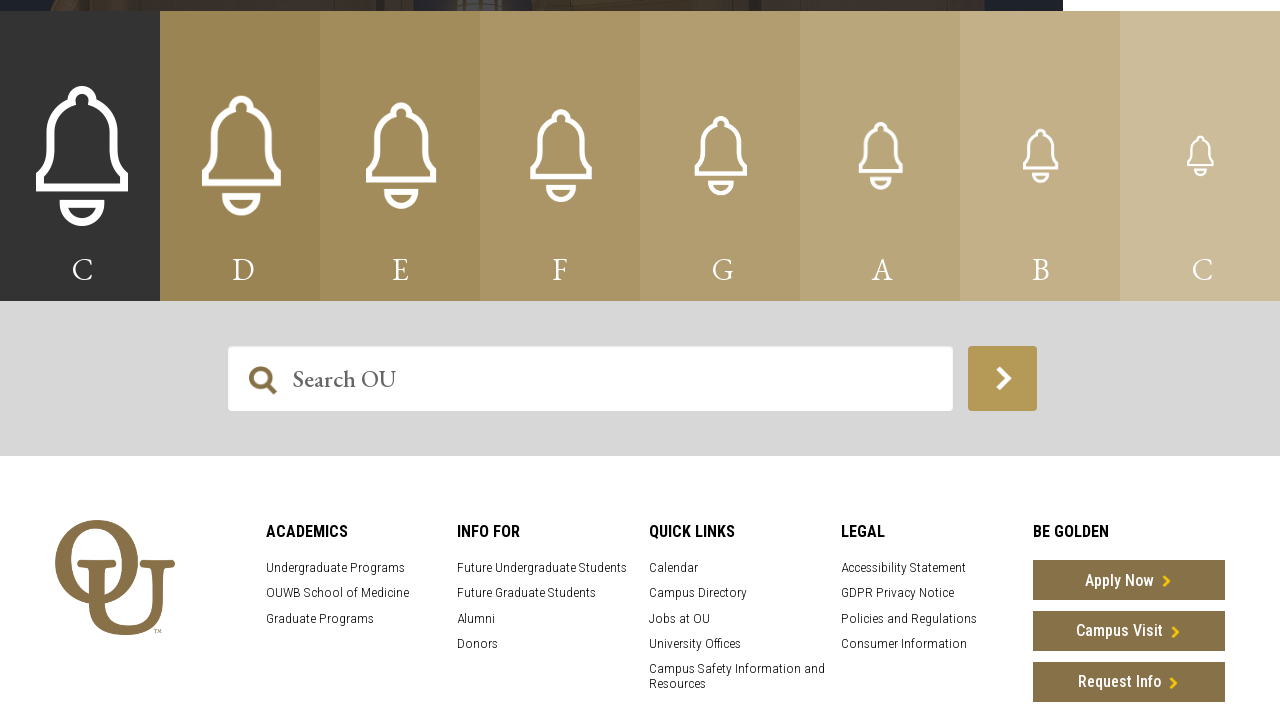

Waited for tempo (BPM: 60)
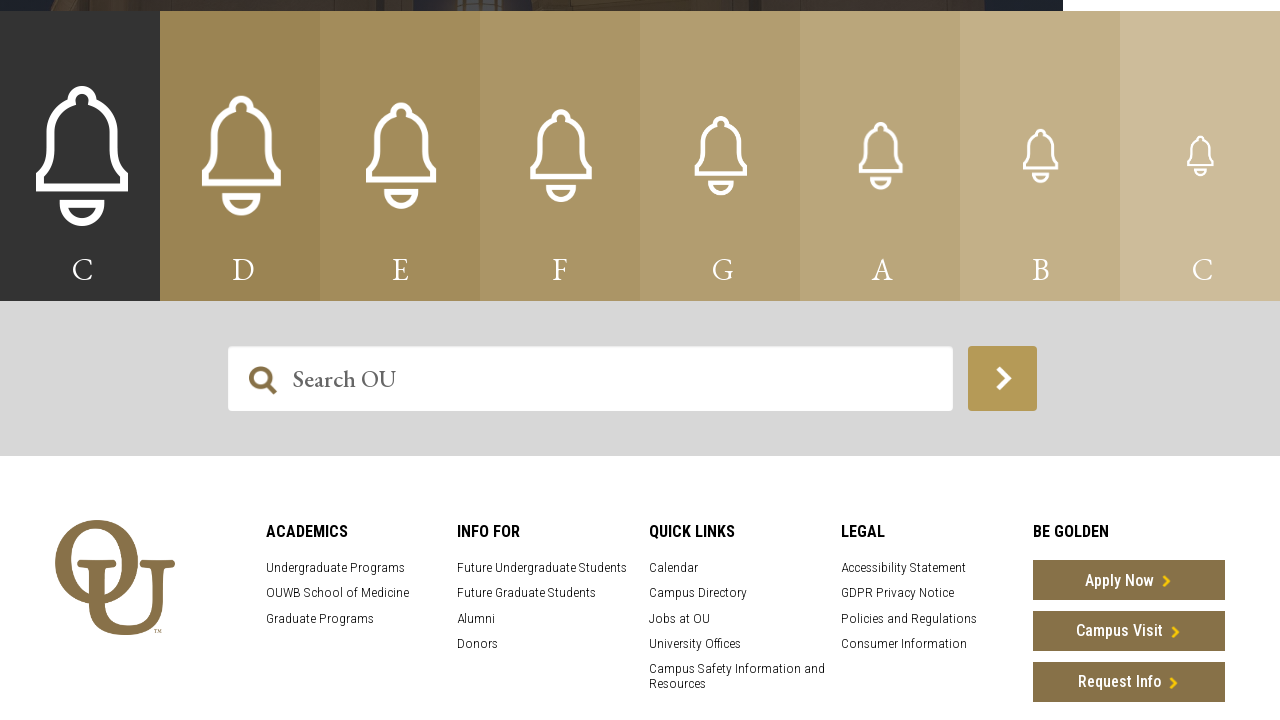

Rest pause during melody playback
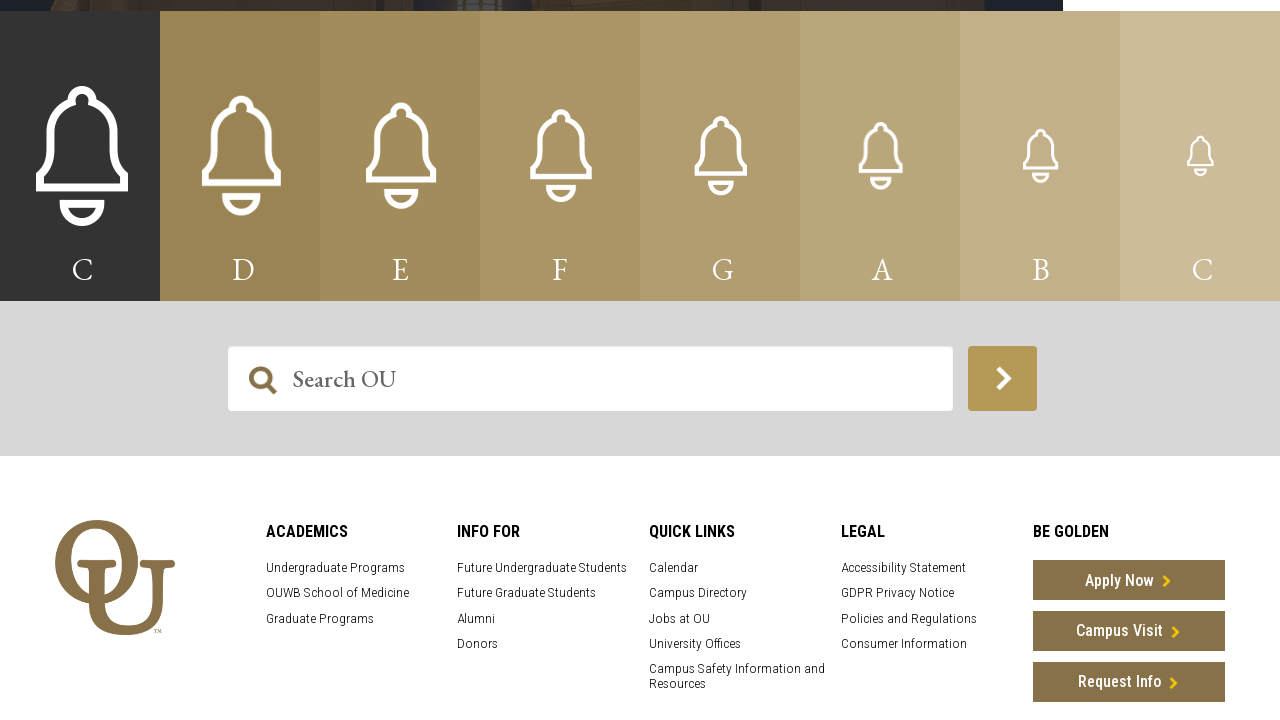

Waited for tempo (BPM: 60)
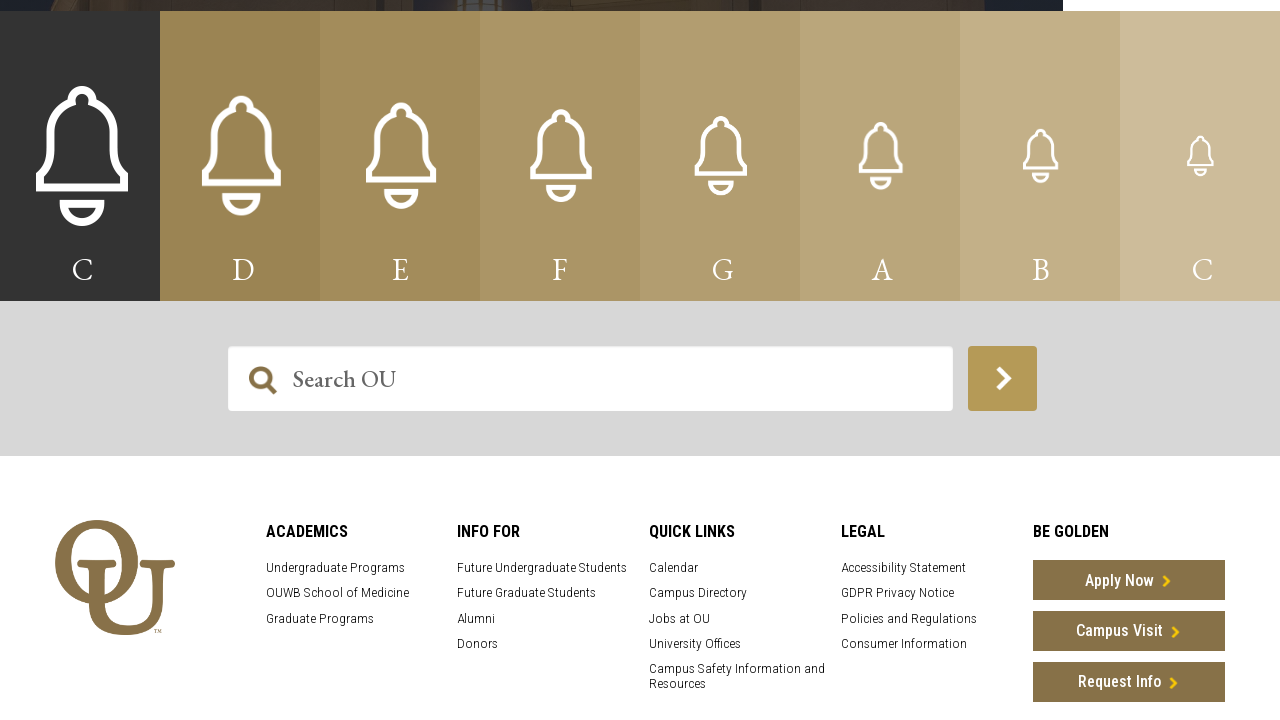

Clicked bell for note 'c' (index 0) at (80, 156) on .carillonBellImage >> nth=0
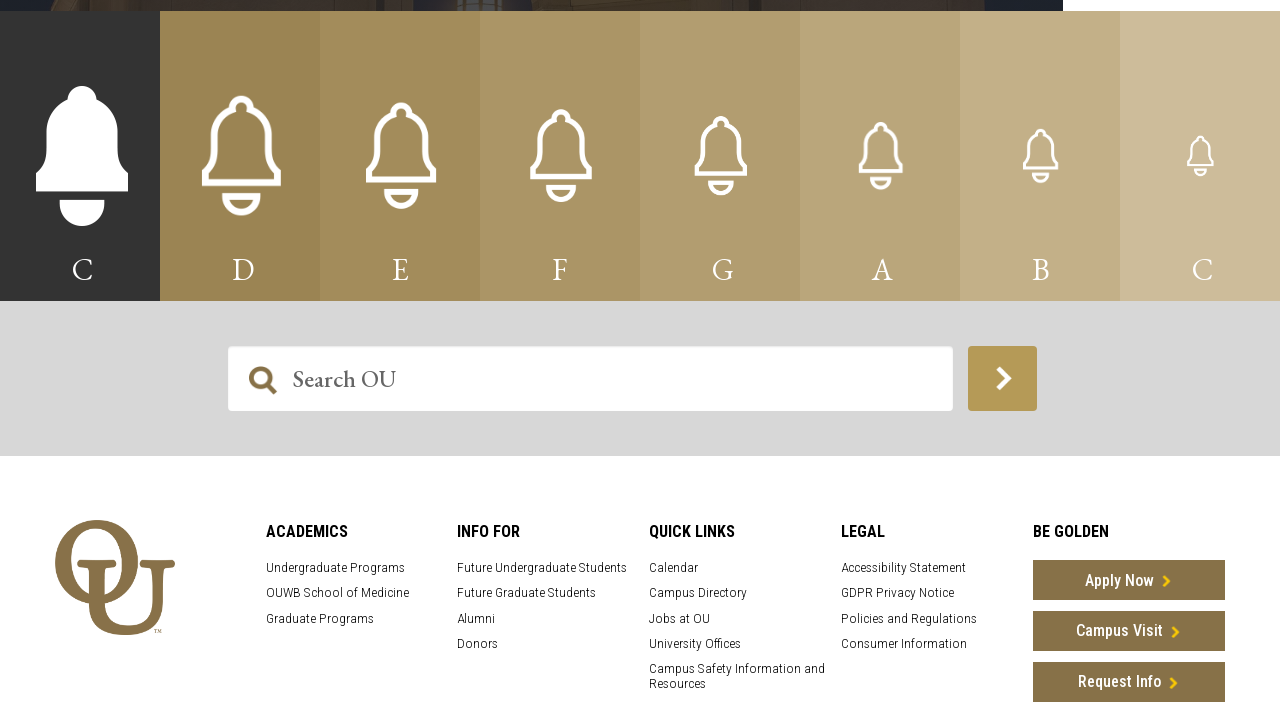

Waited for tempo (BPM: 60)
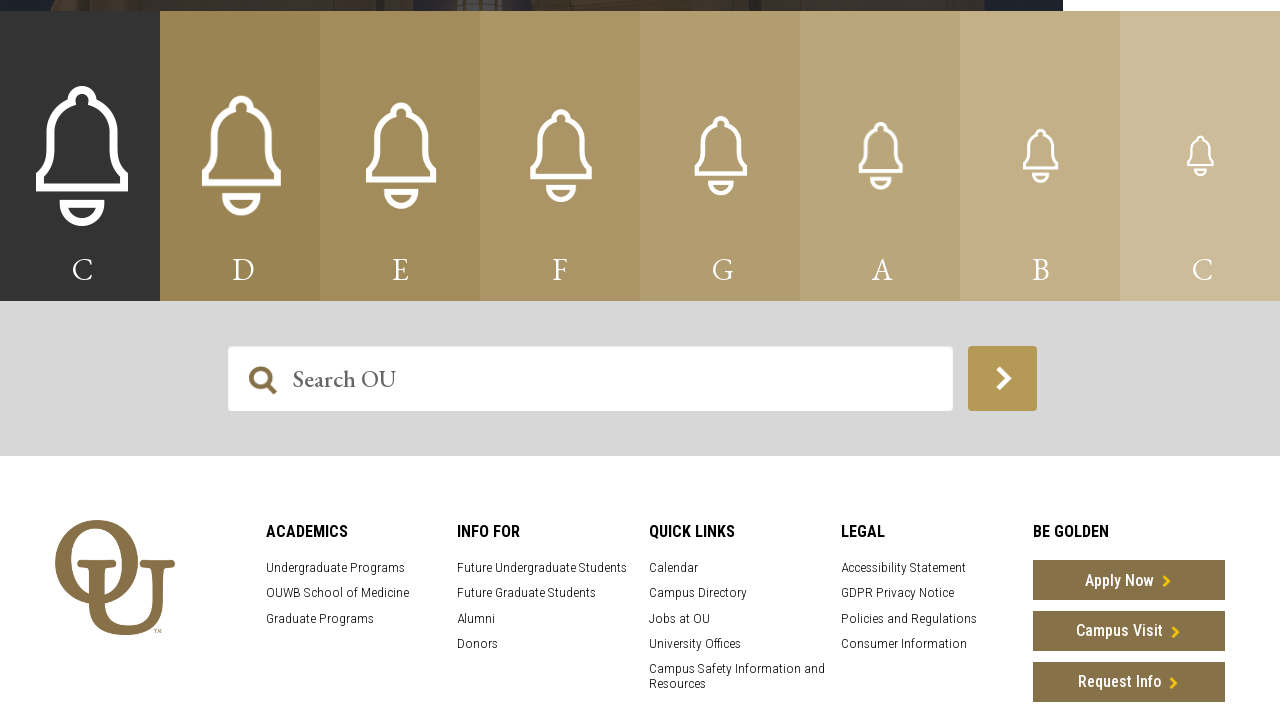

Final wait for bells to ring out
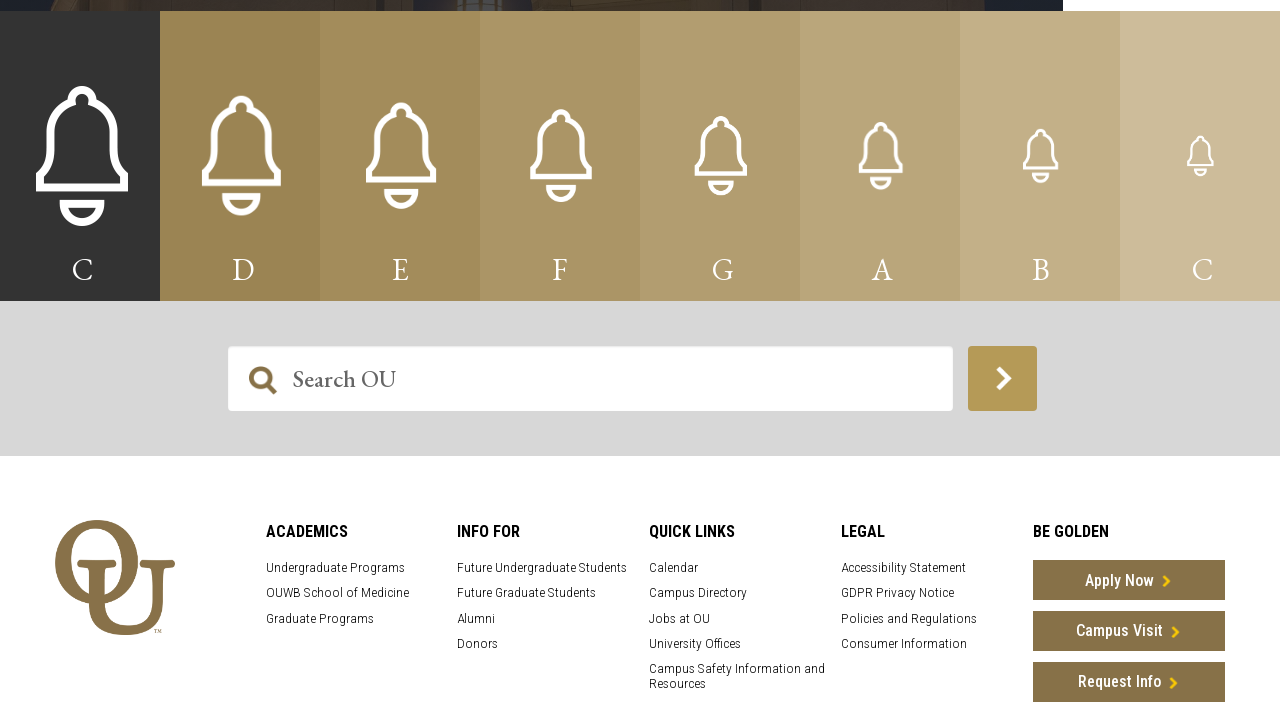

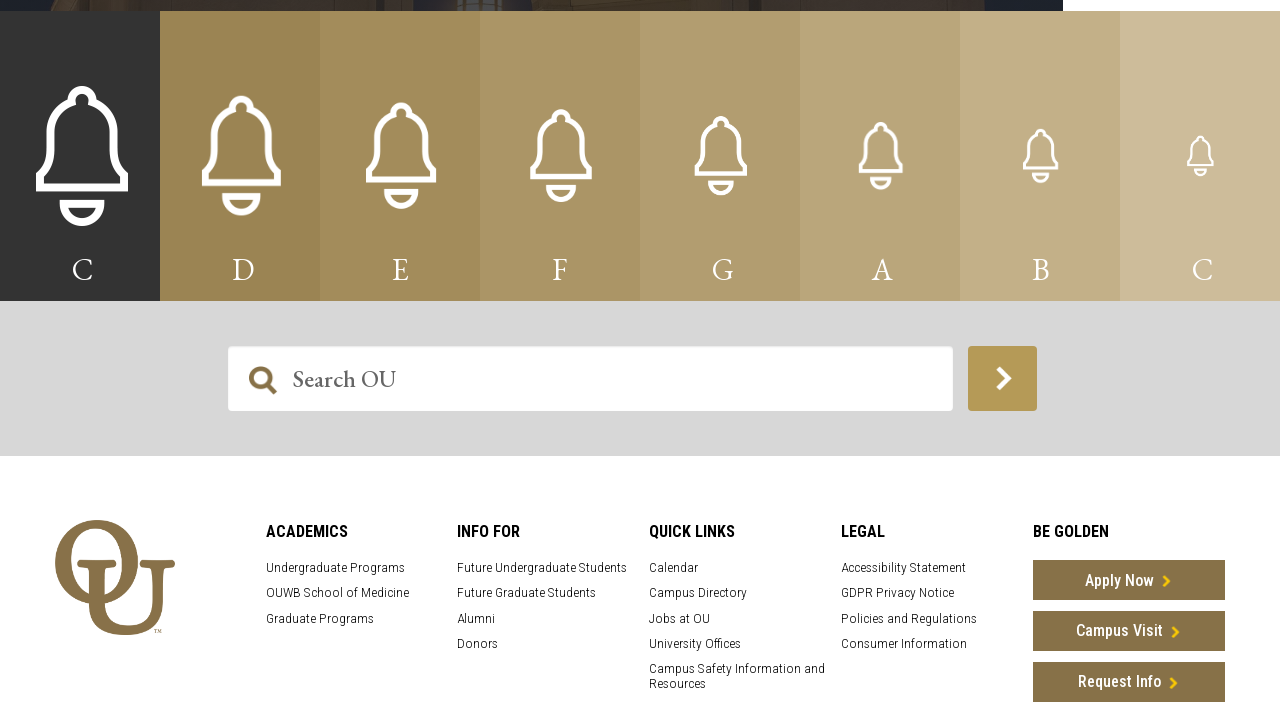